Tests NuGet.org search functionality by entering a search query for "yaml" and verifying that search results display package titles and details.

Starting URL: https://nuget.org

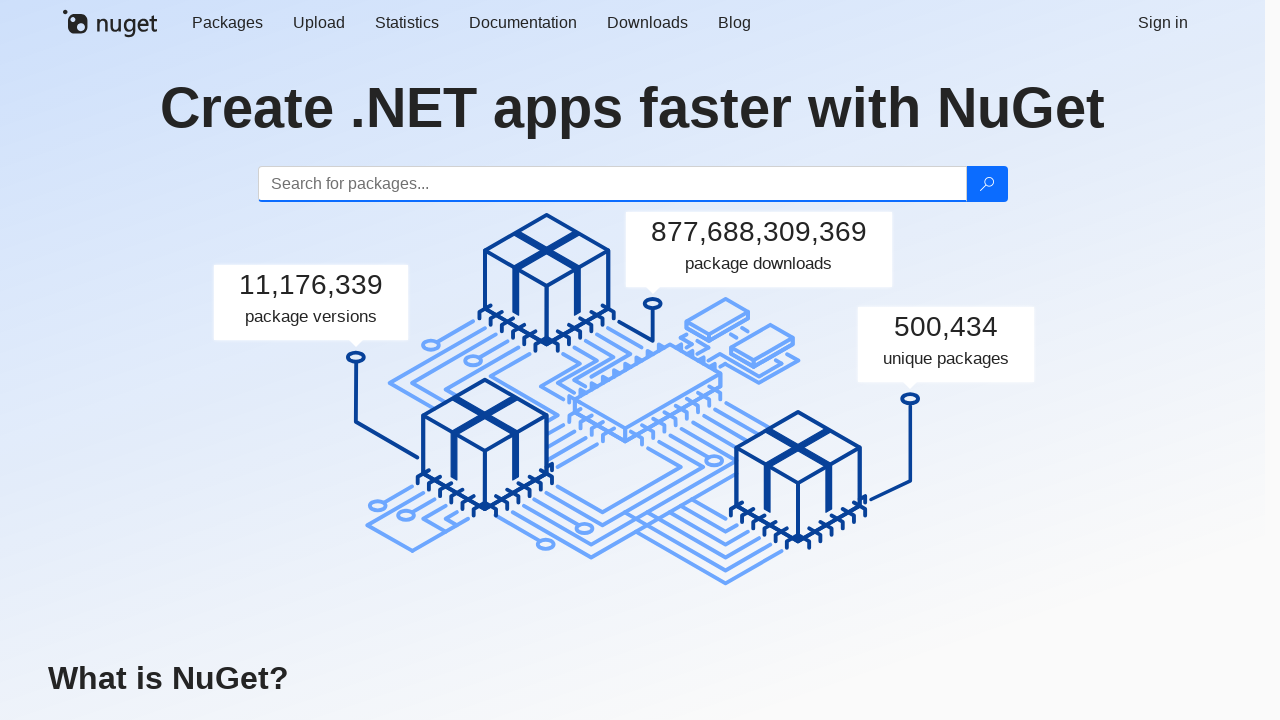

Filled search box with 'yaml' query on #search
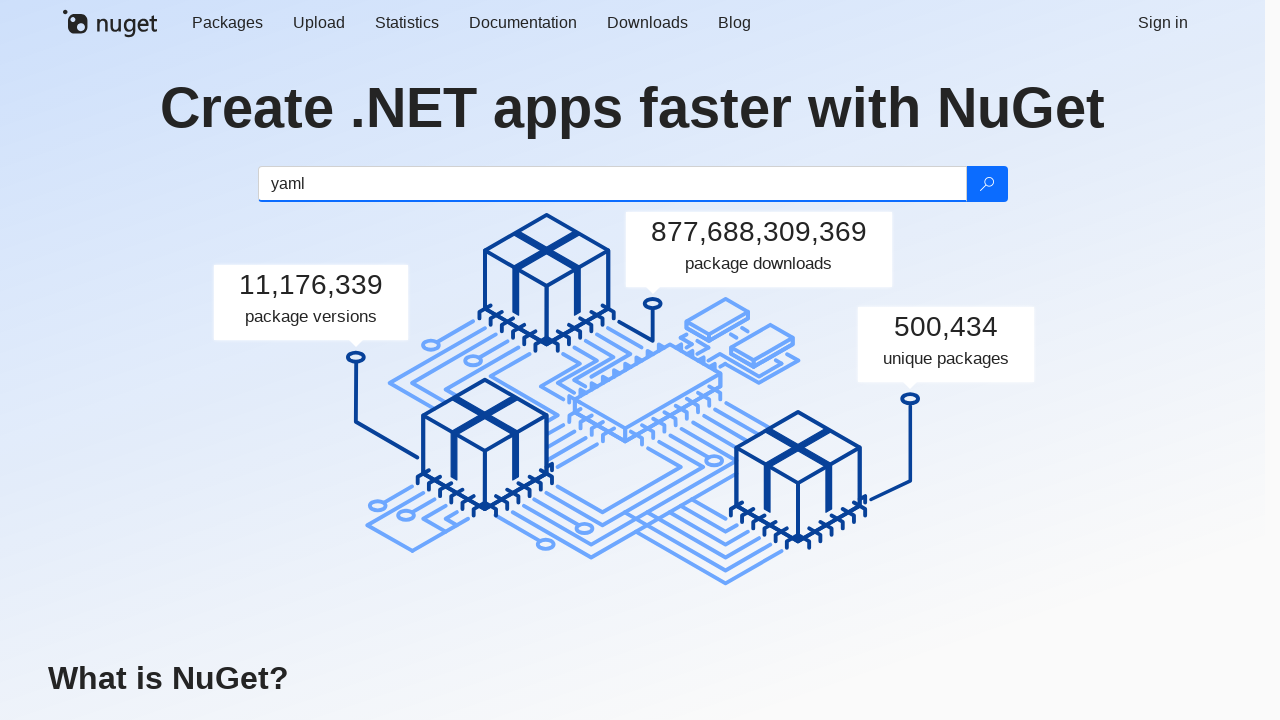

Clicked search button to search for yaml packages at (986, 184) on .btn-search
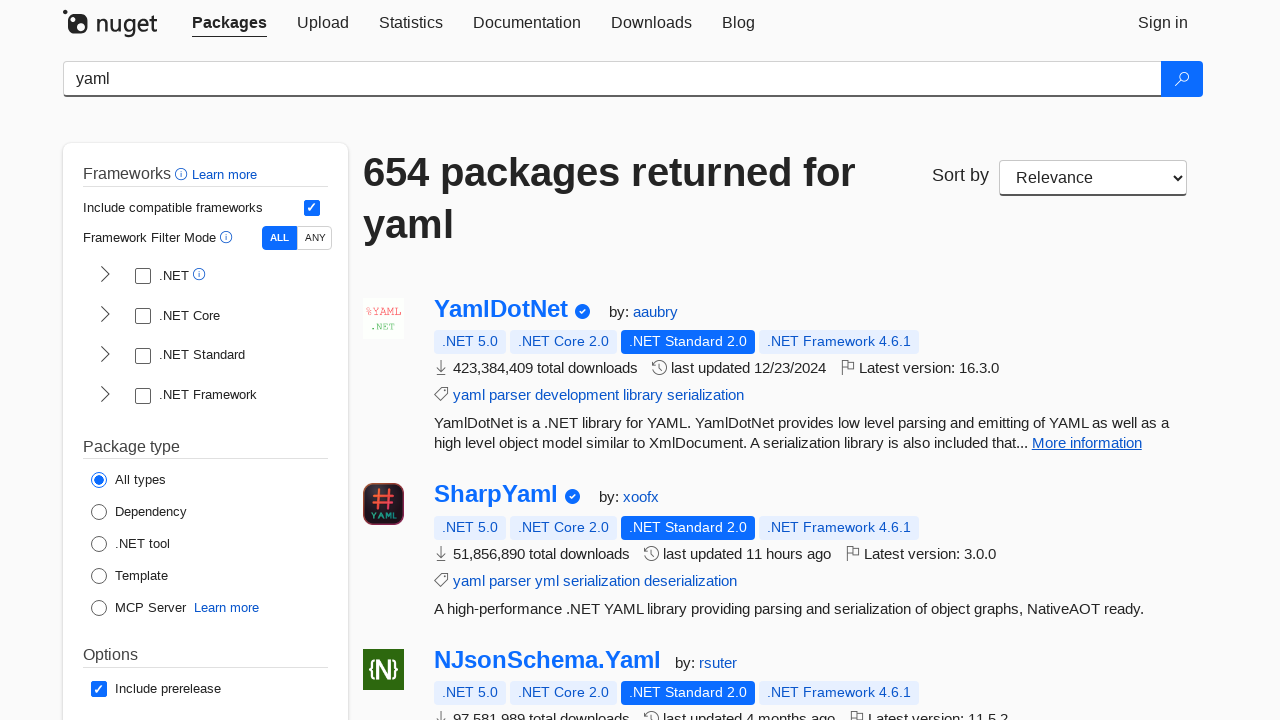

Search results loaded with package results
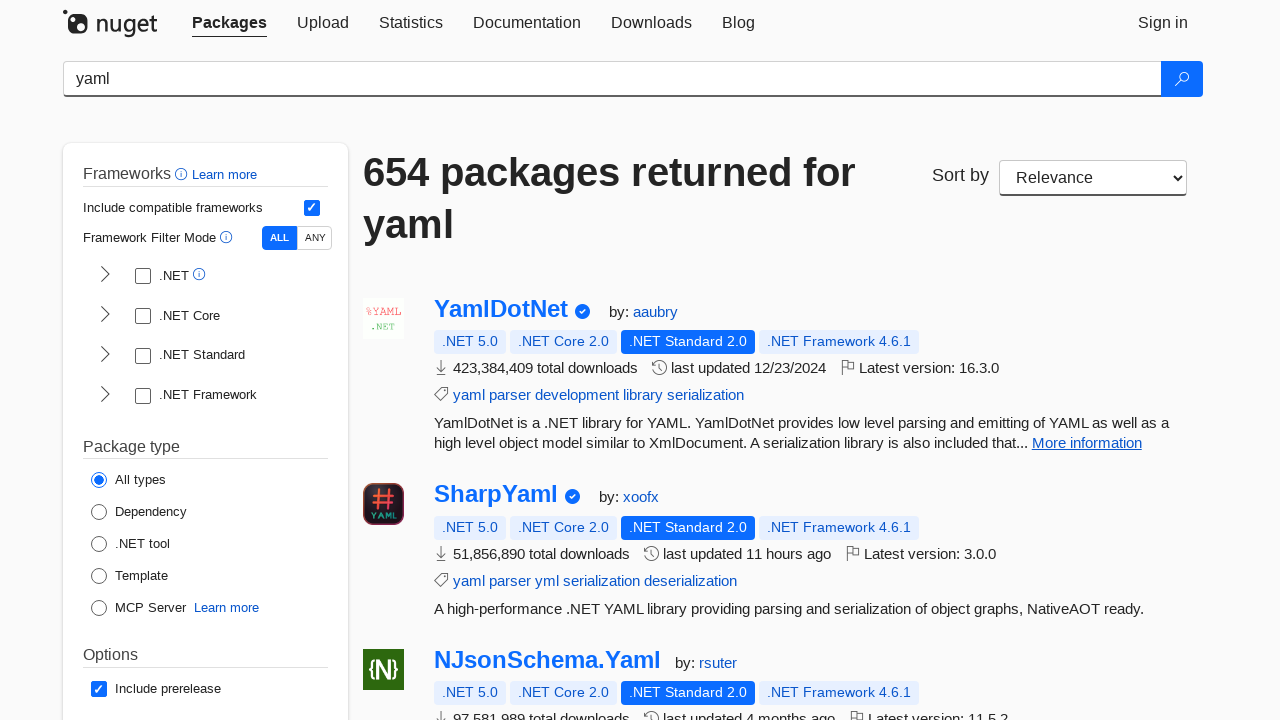

Verified package title is not empty
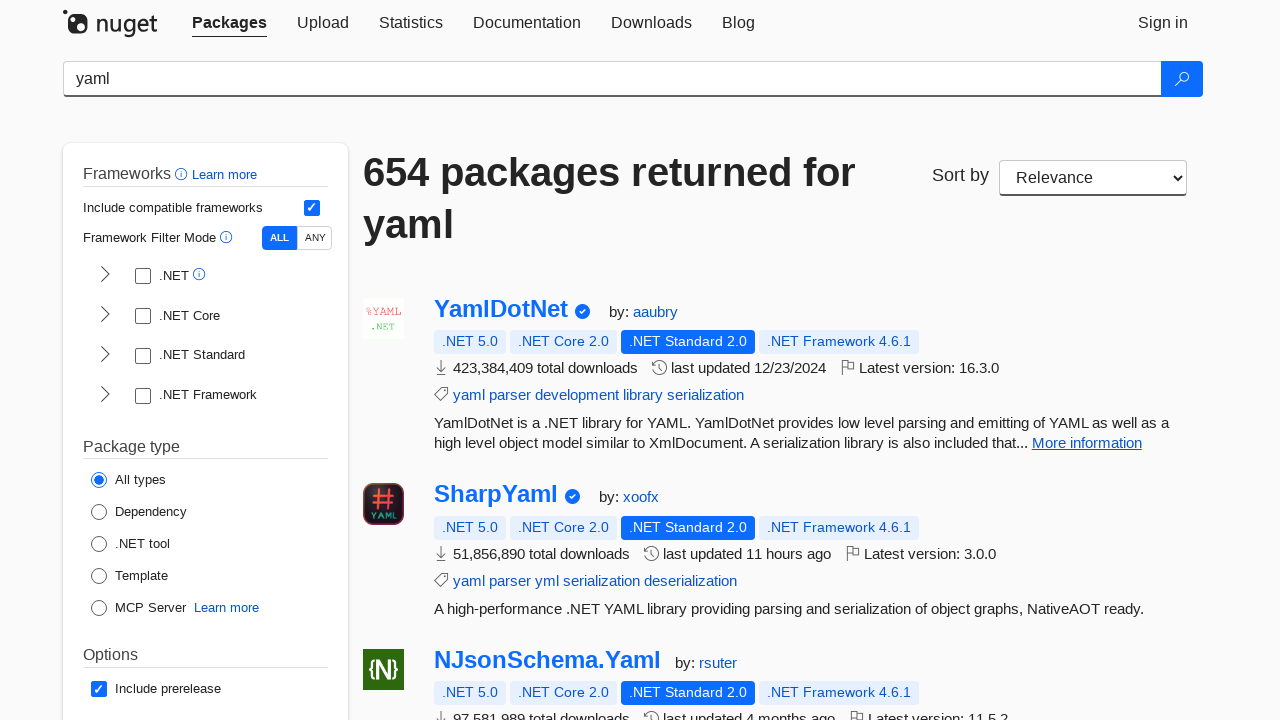

Verified package details are not empty
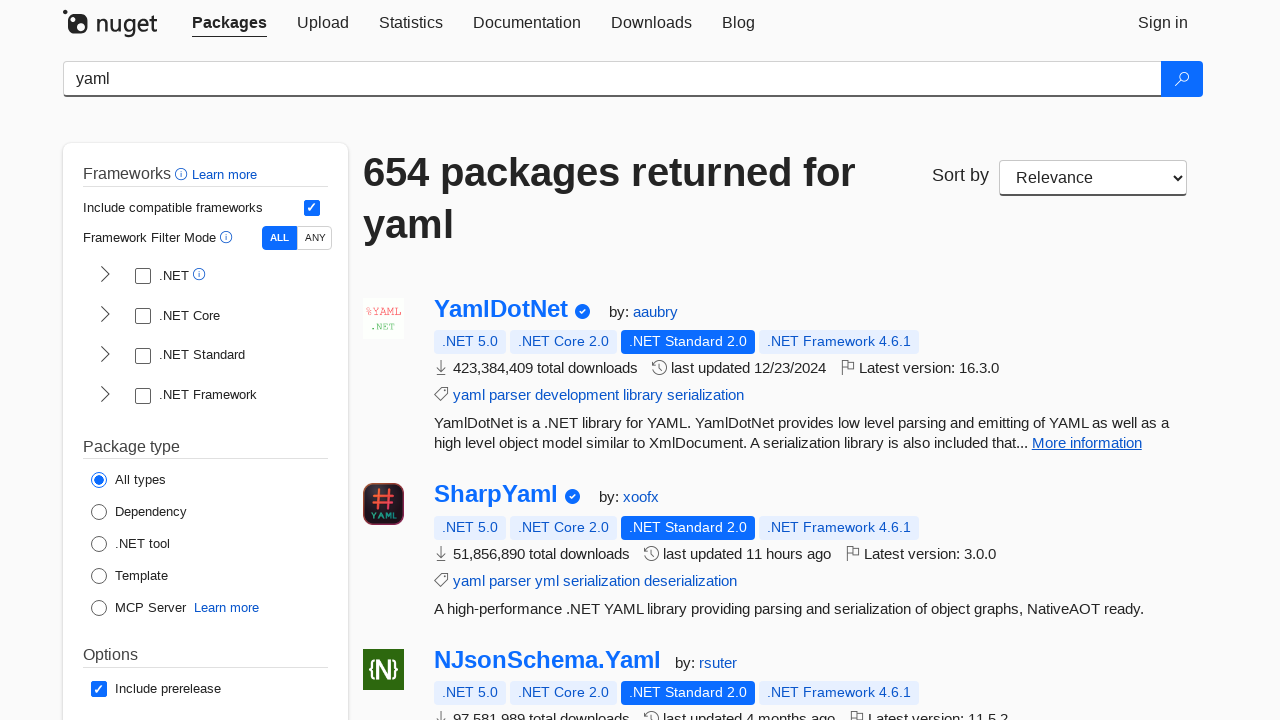

Verified package title is not empty
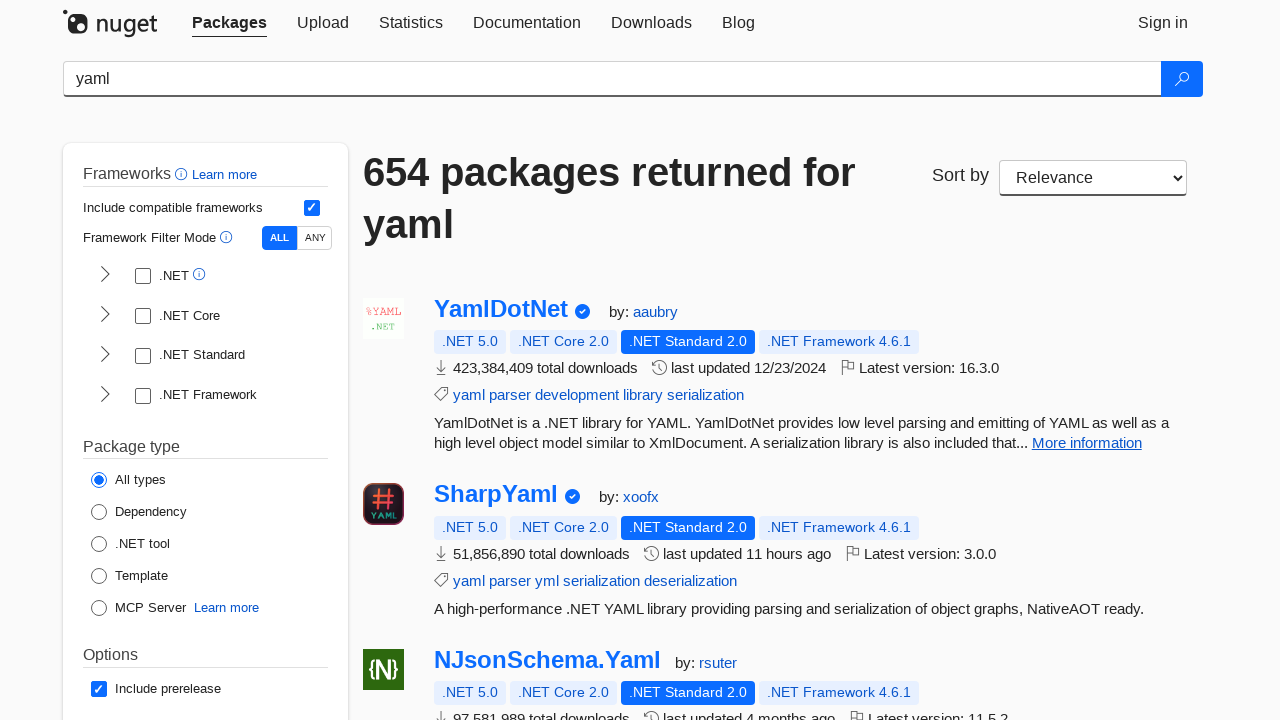

Verified package details are not empty
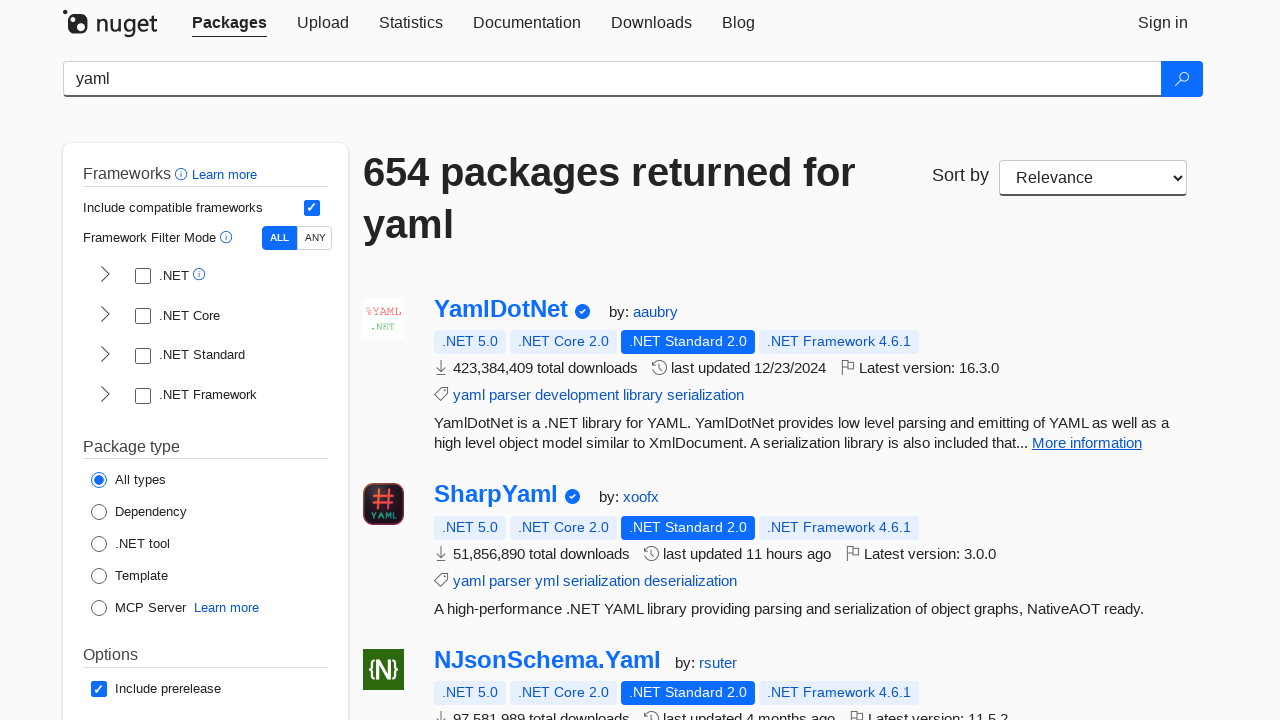

Verified package title is not empty
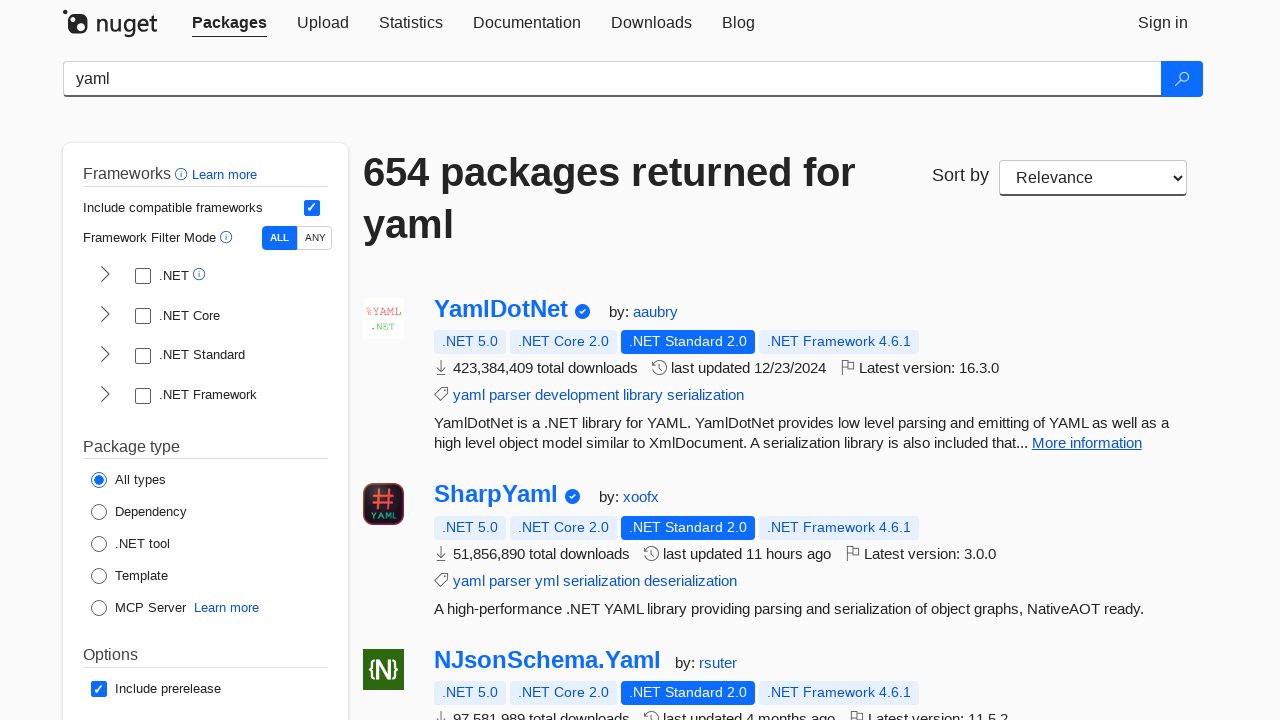

Verified package details are not empty
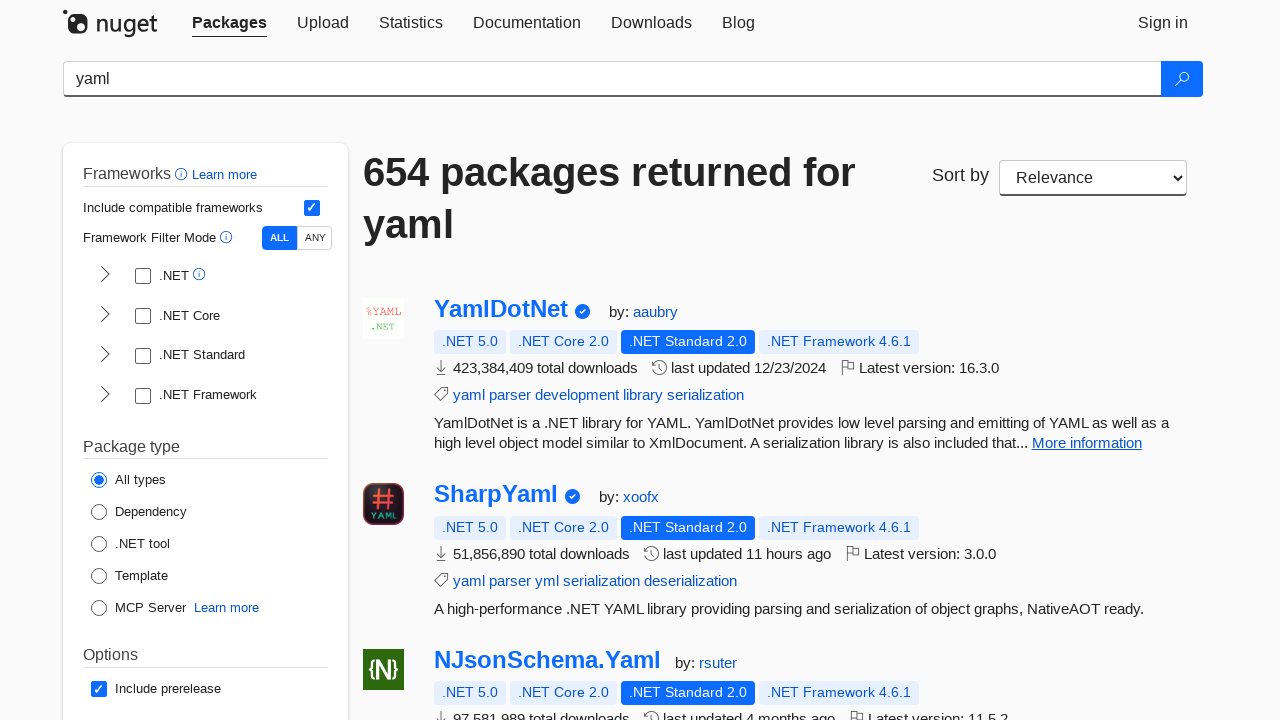

Verified package title is not empty
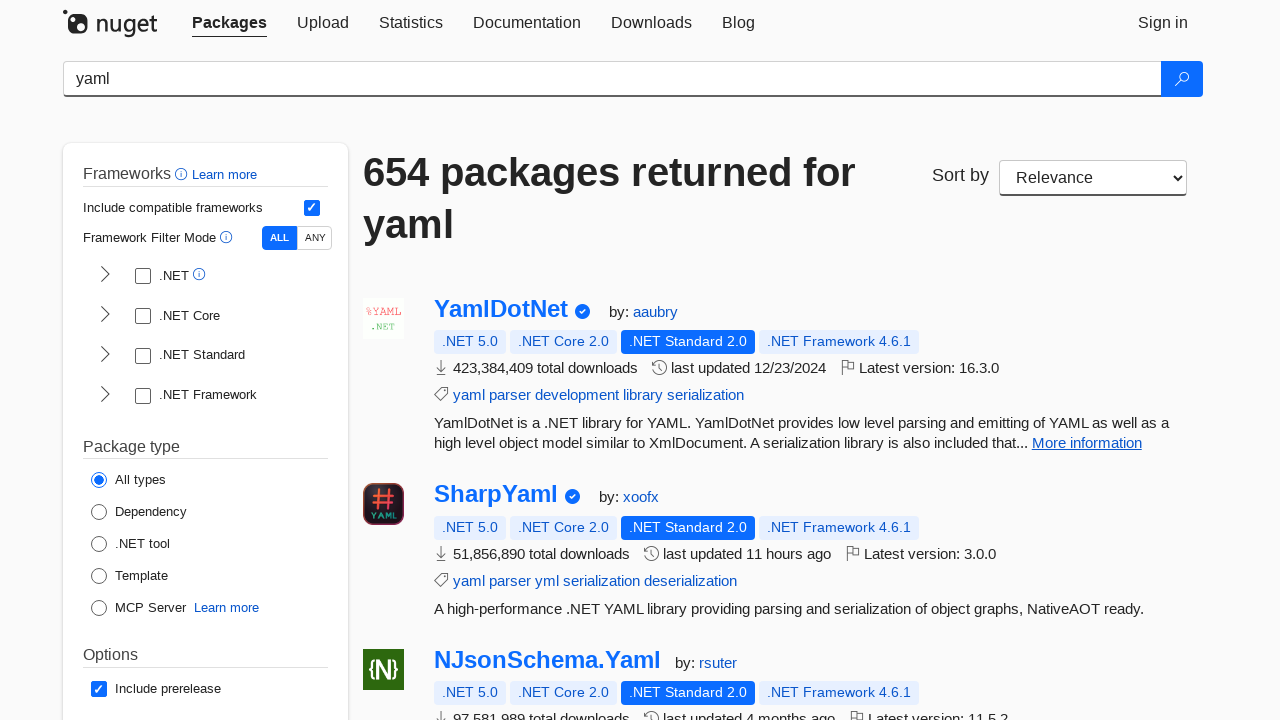

Verified package details are not empty
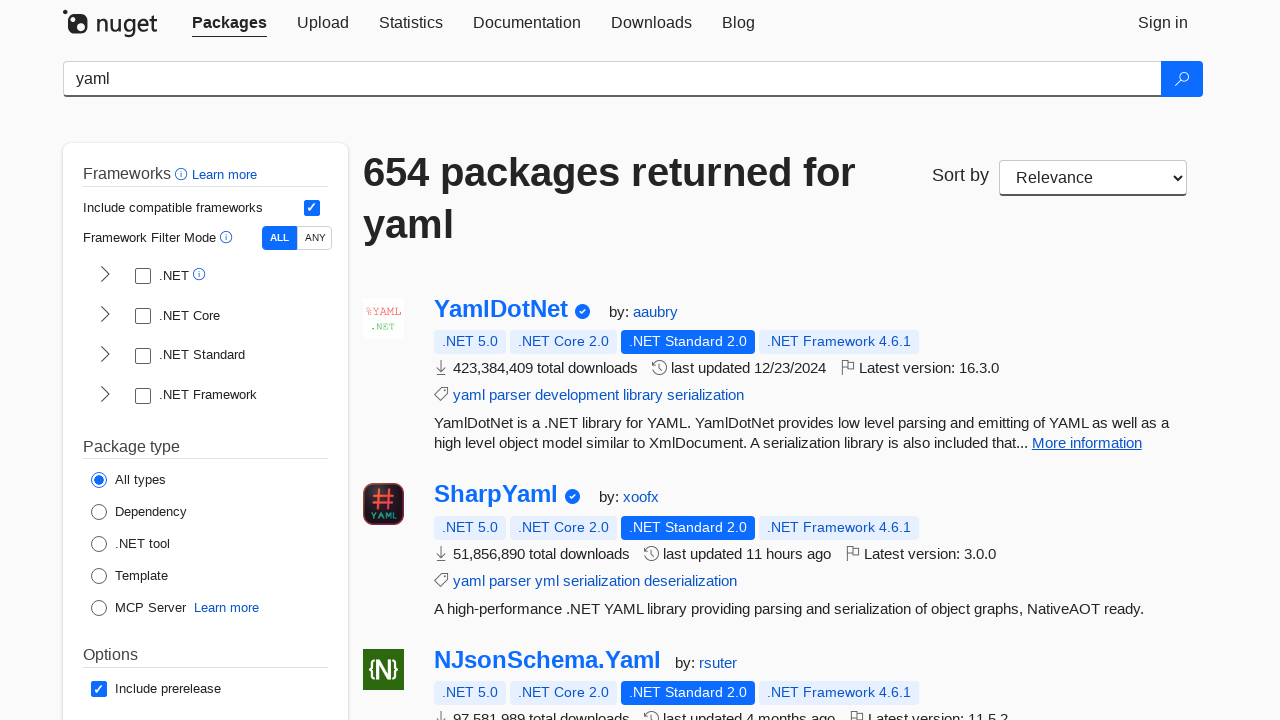

Verified package title is not empty
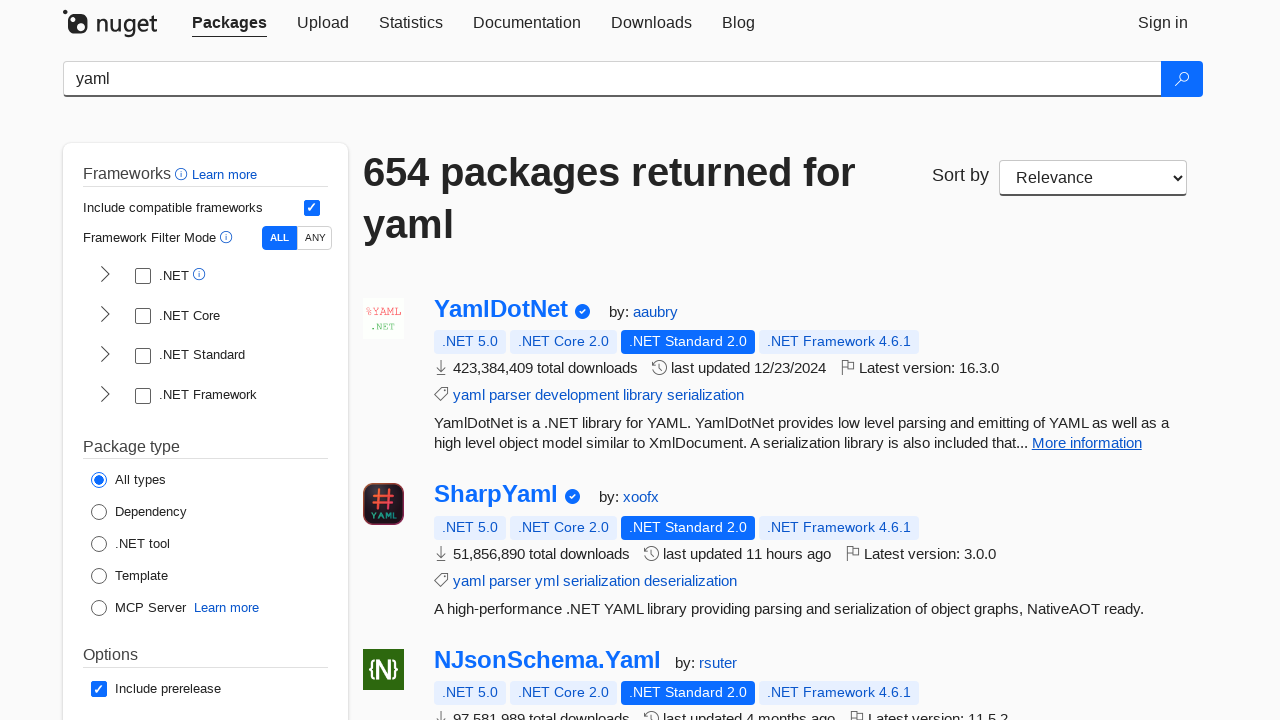

Verified package details are not empty
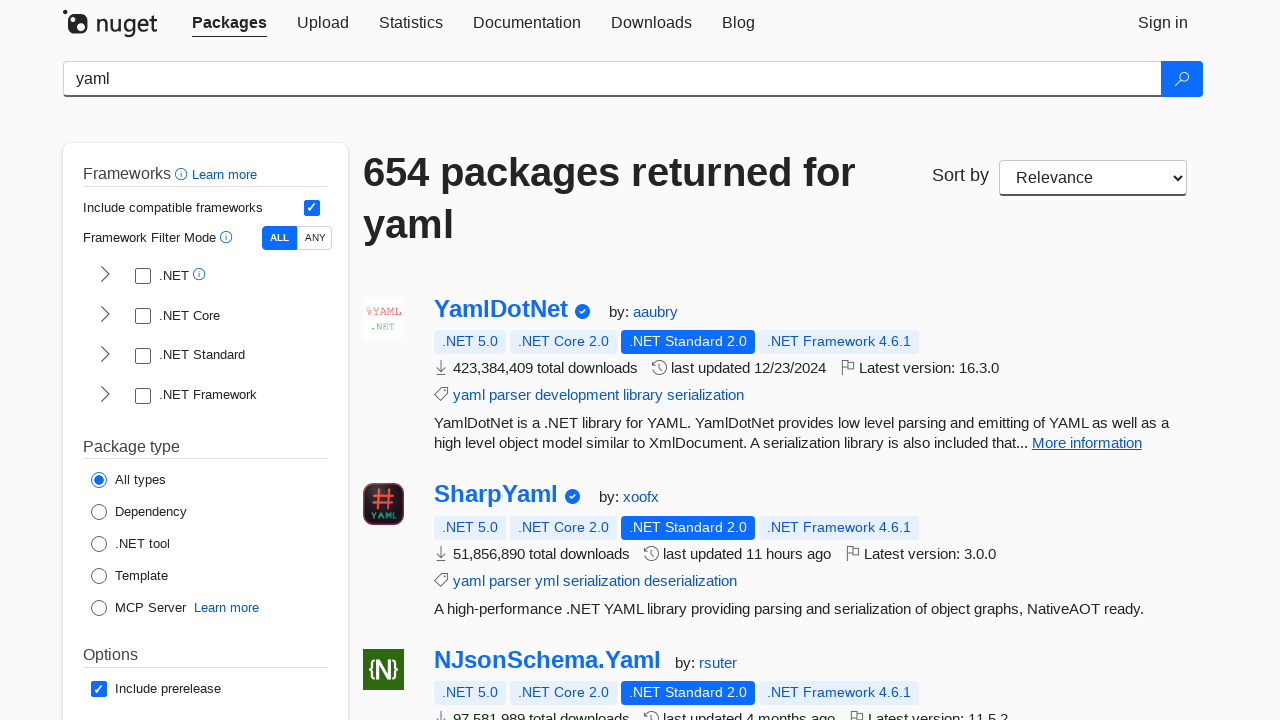

Verified package title is not empty
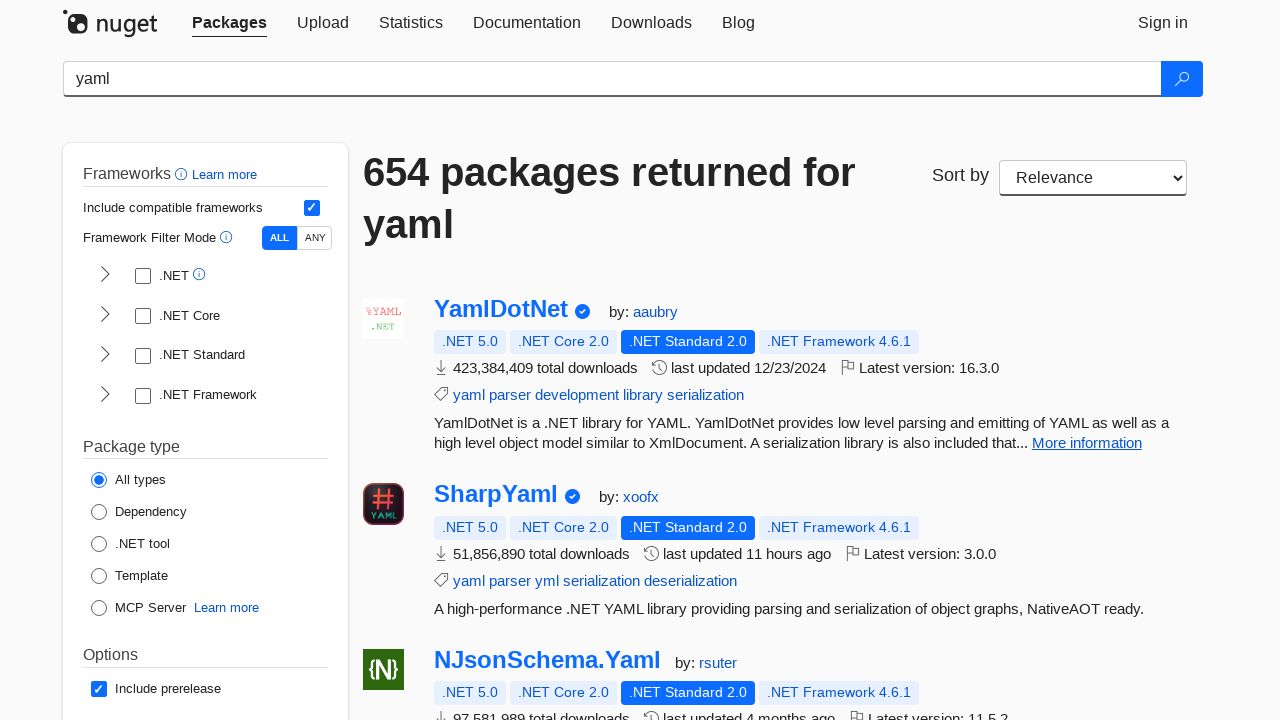

Verified package details are not empty
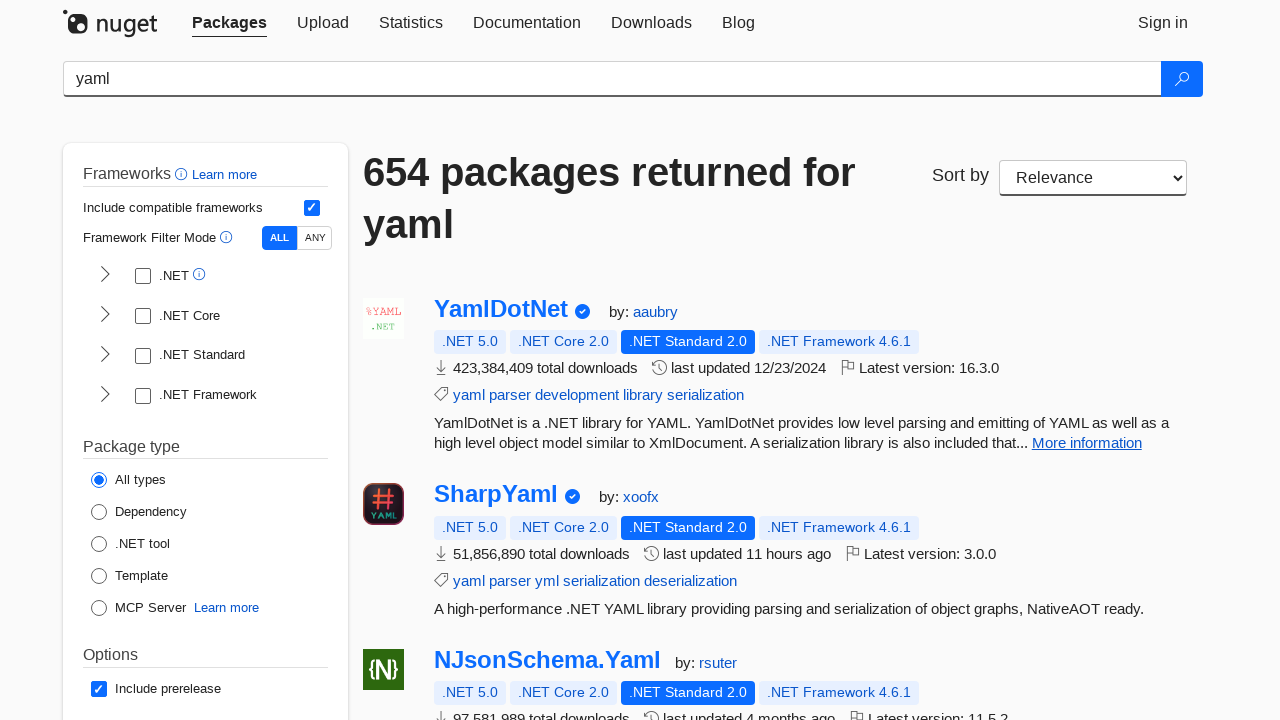

Verified package title is not empty
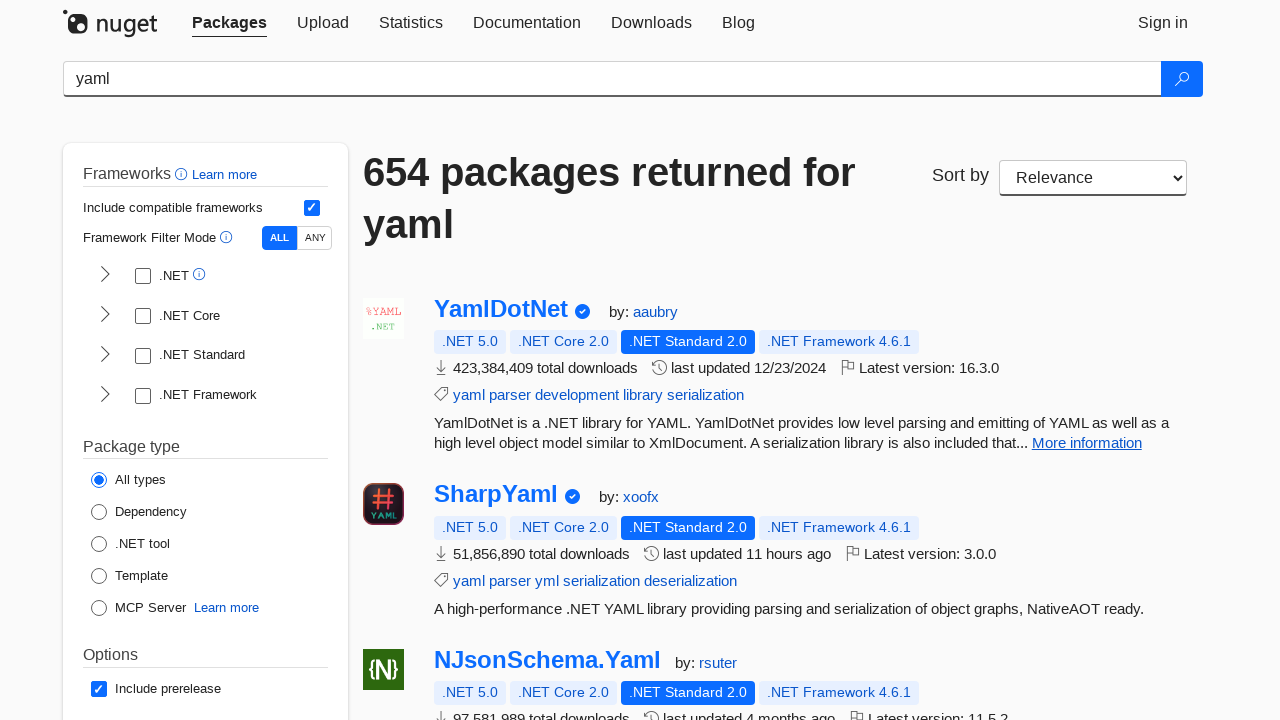

Verified package details are not empty
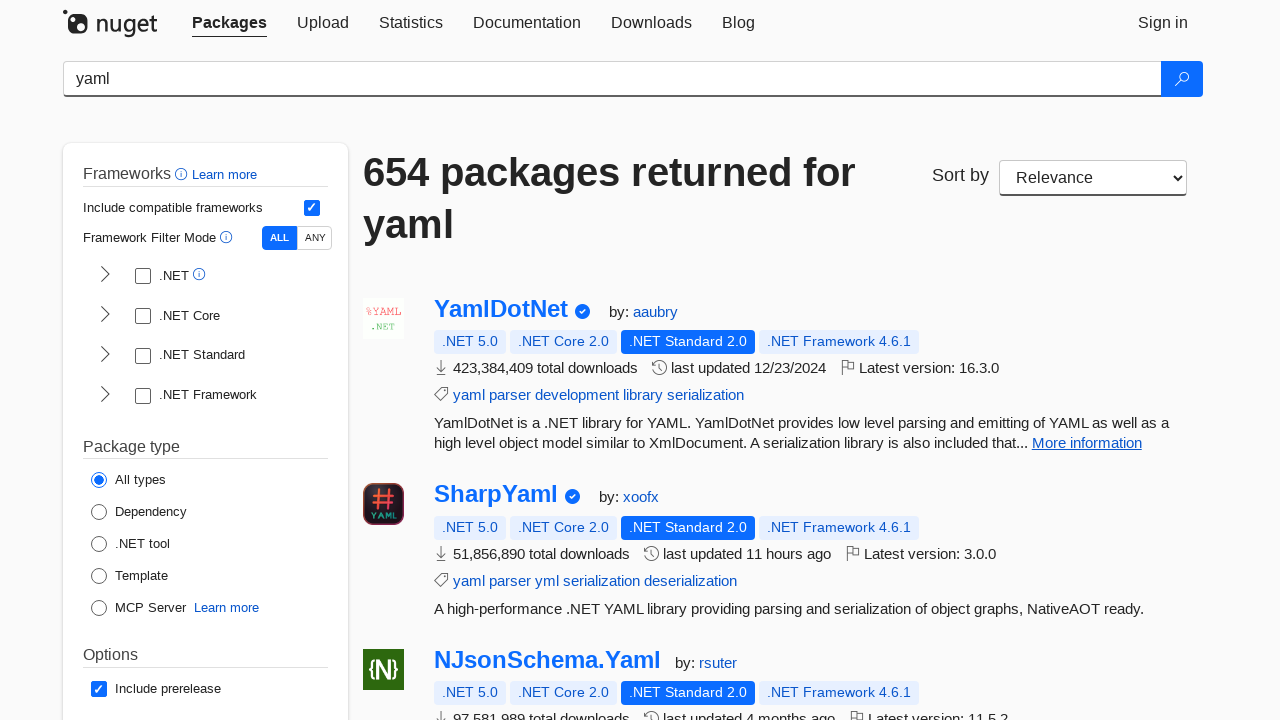

Verified package title is not empty
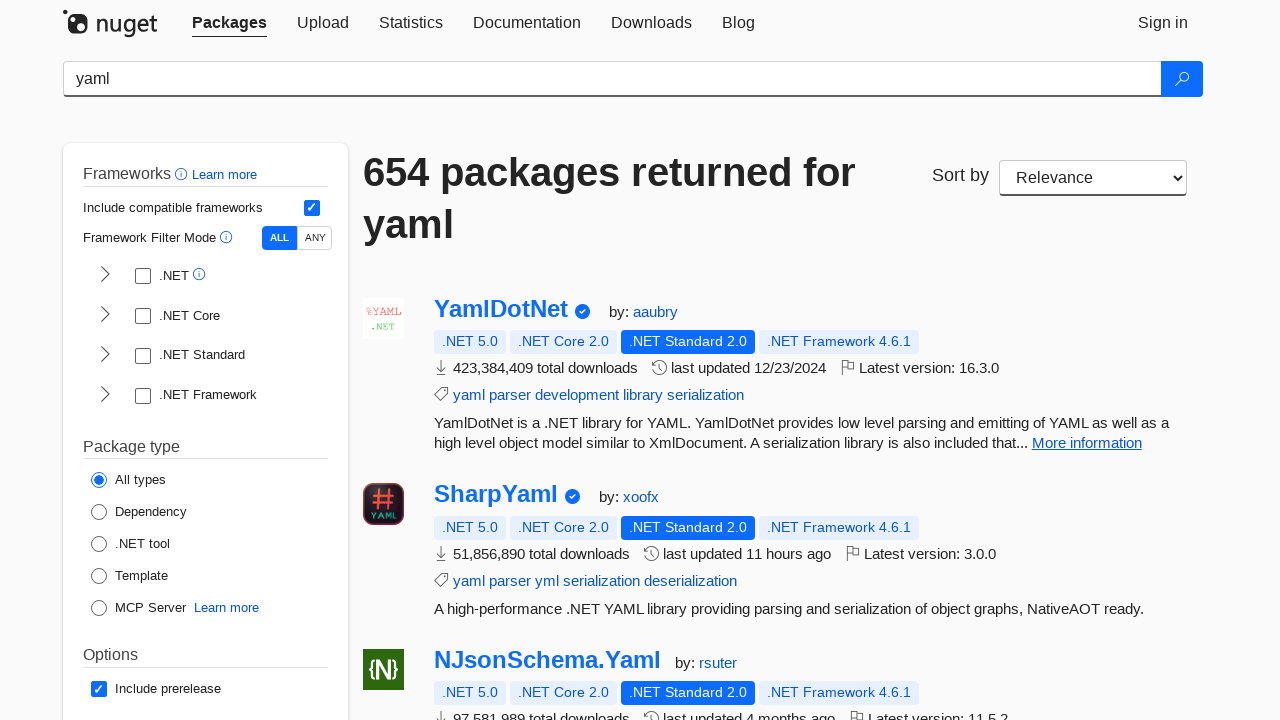

Verified package details are not empty
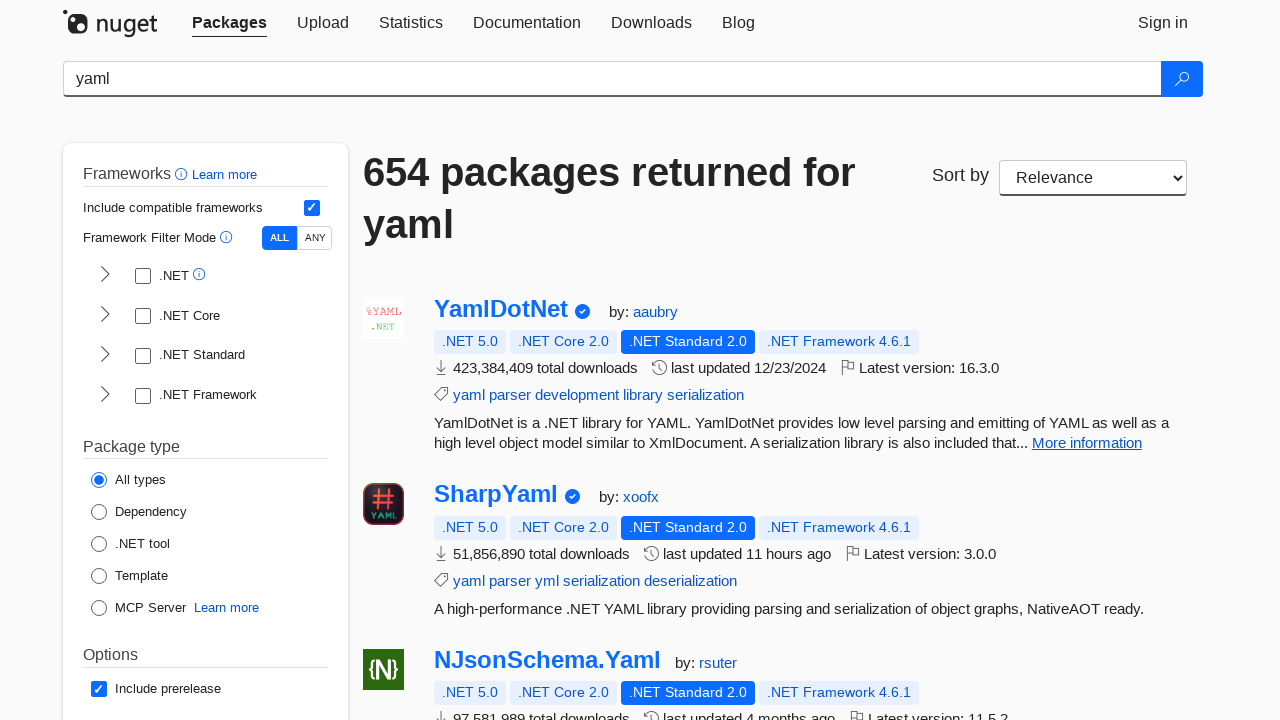

Verified package title is not empty
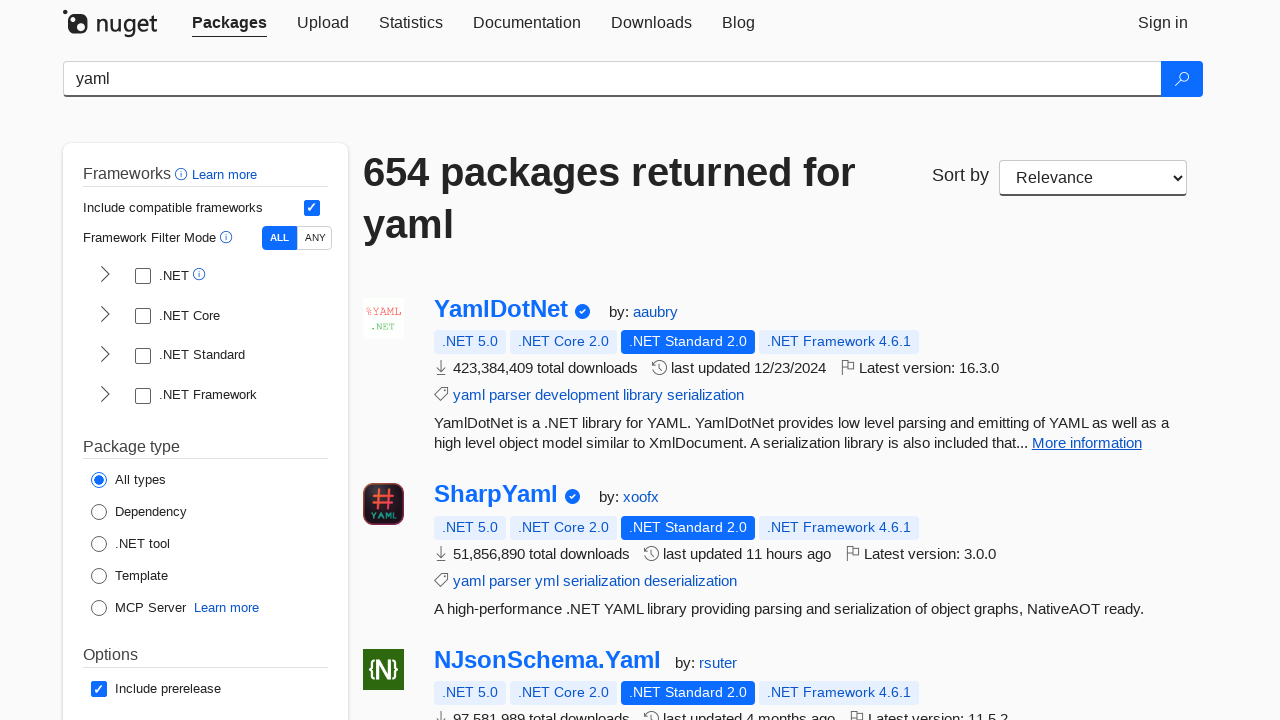

Verified package details are not empty
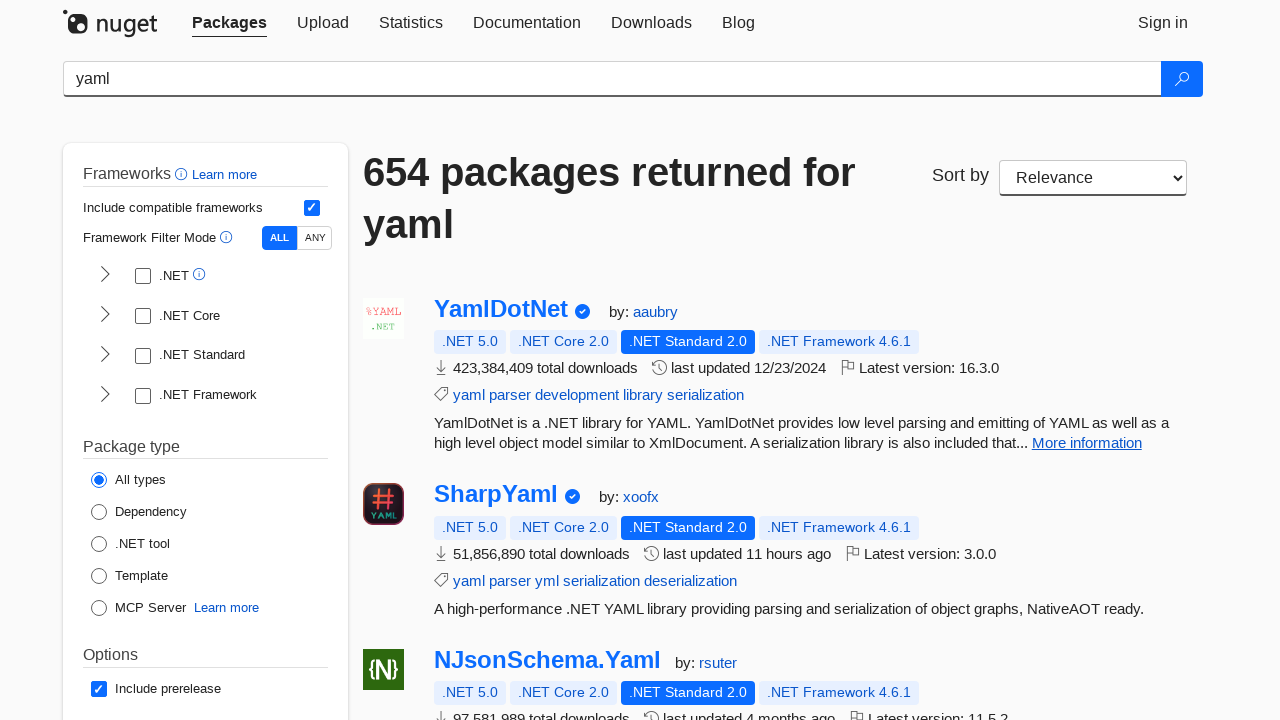

Verified package title is not empty
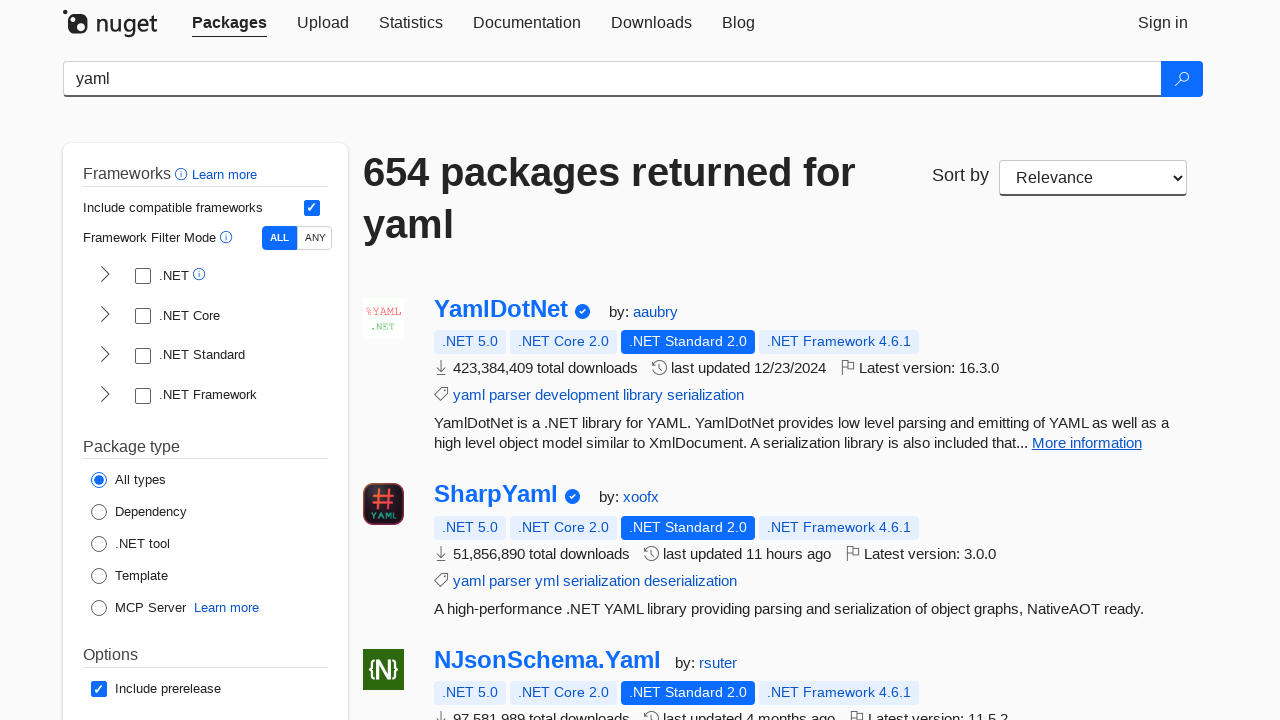

Verified package details are not empty
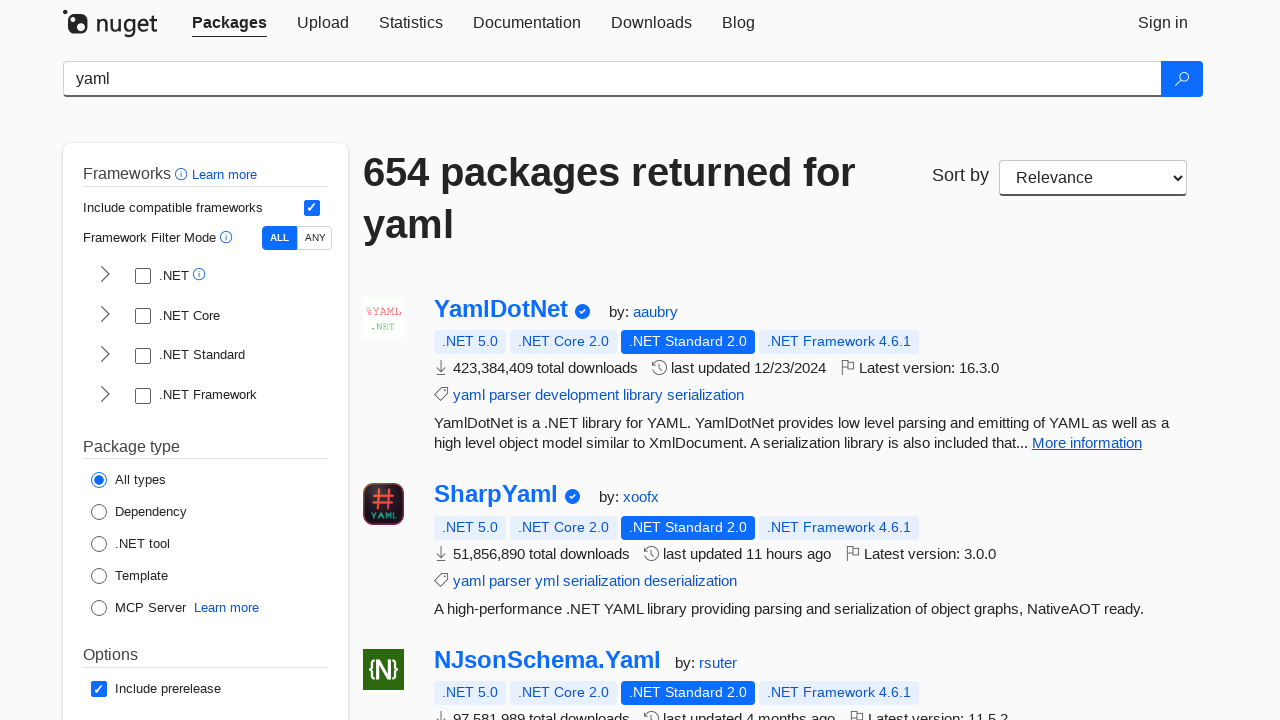

Verified package title is not empty
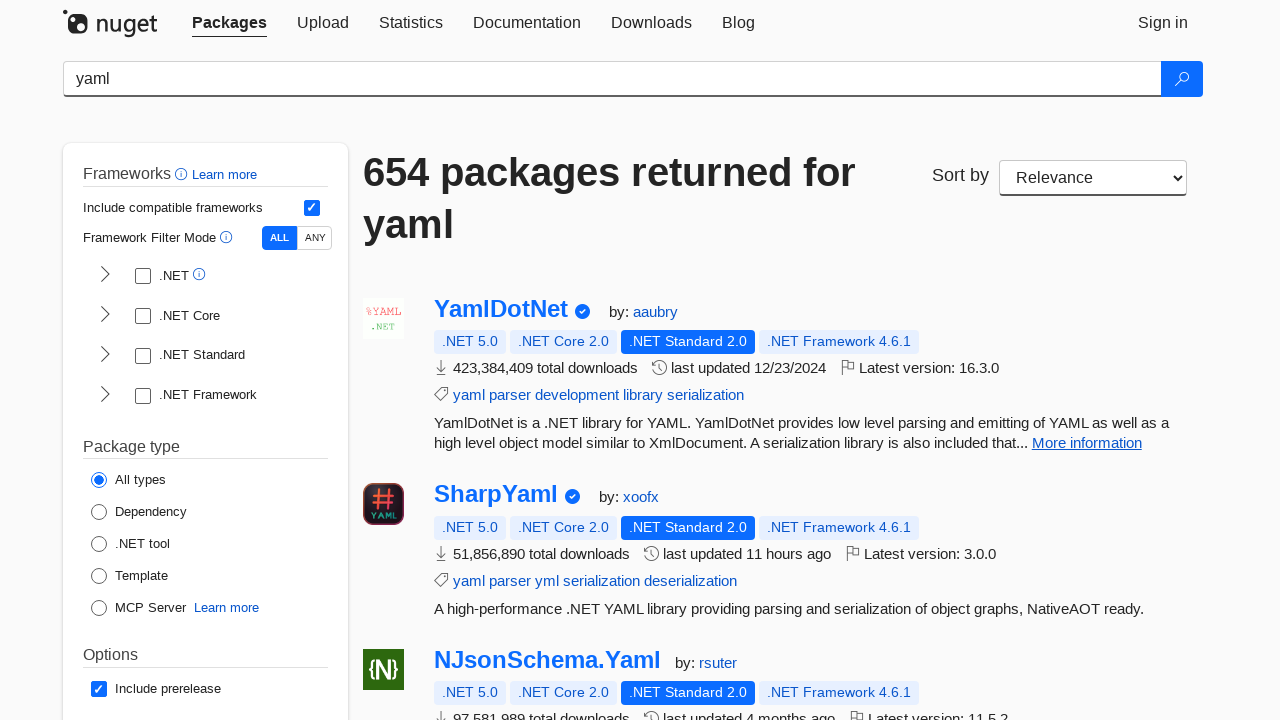

Verified package details are not empty
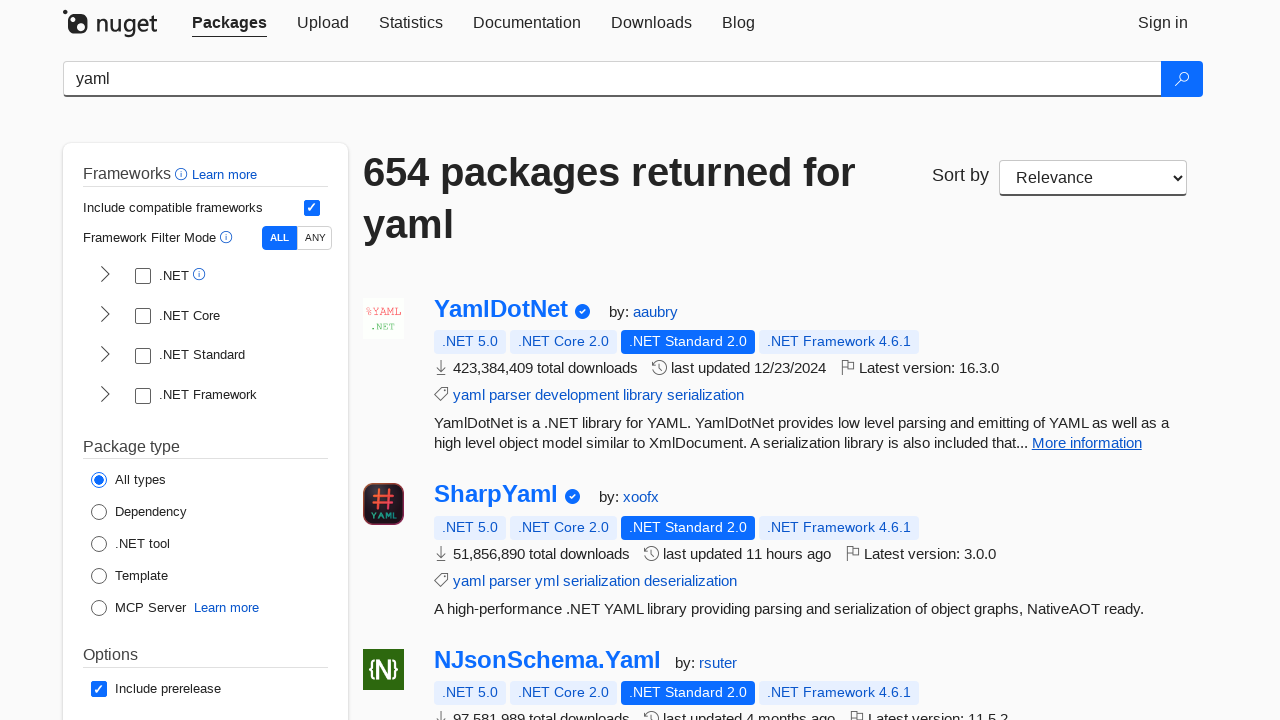

Verified package title is not empty
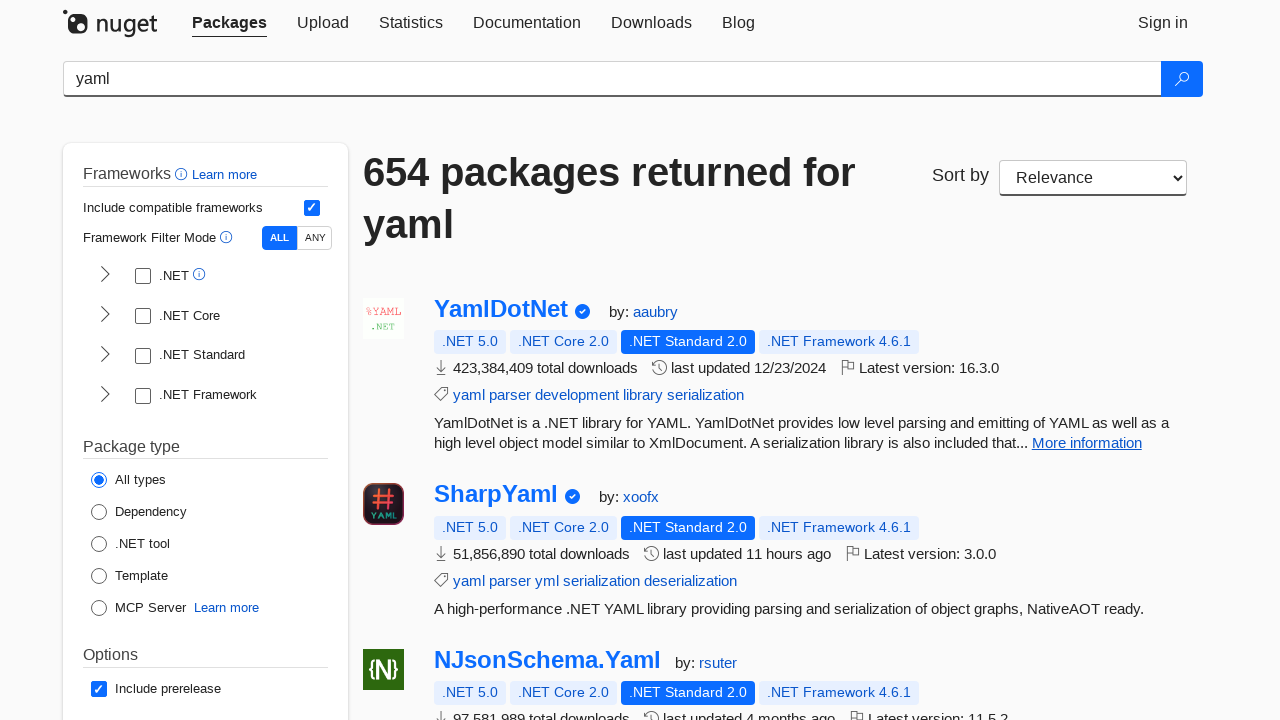

Verified package details are not empty
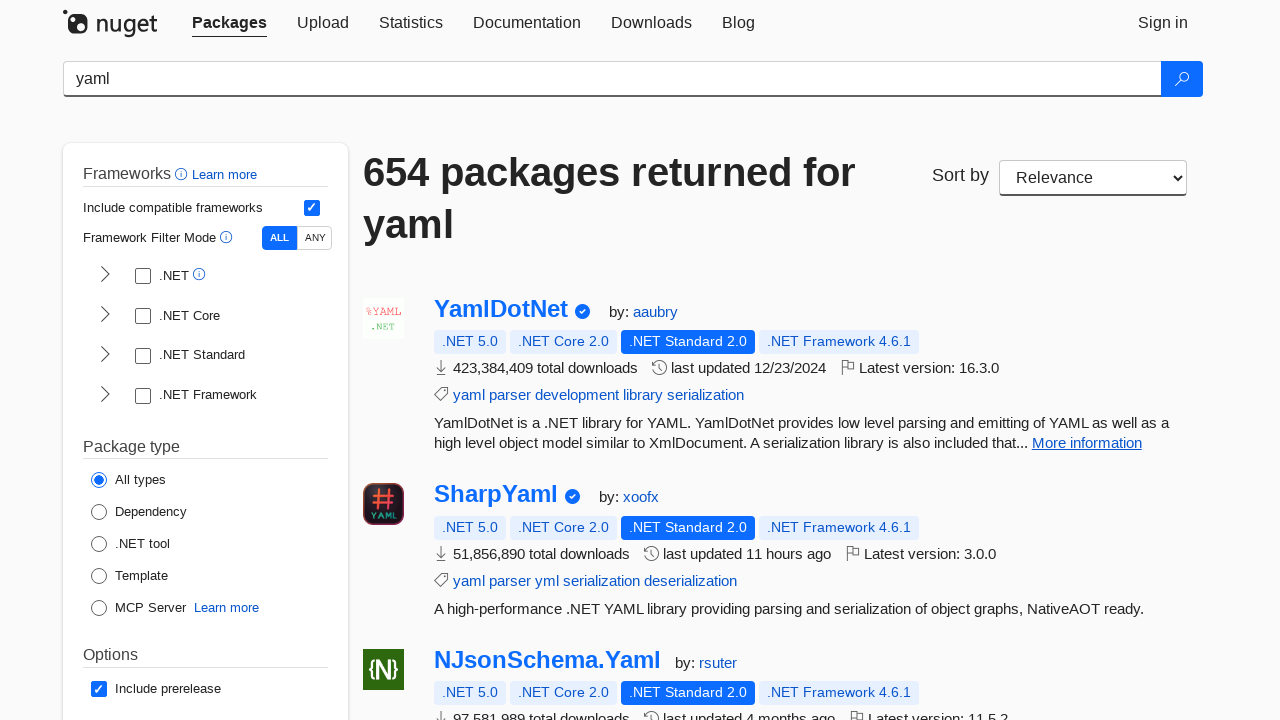

Verified package title is not empty
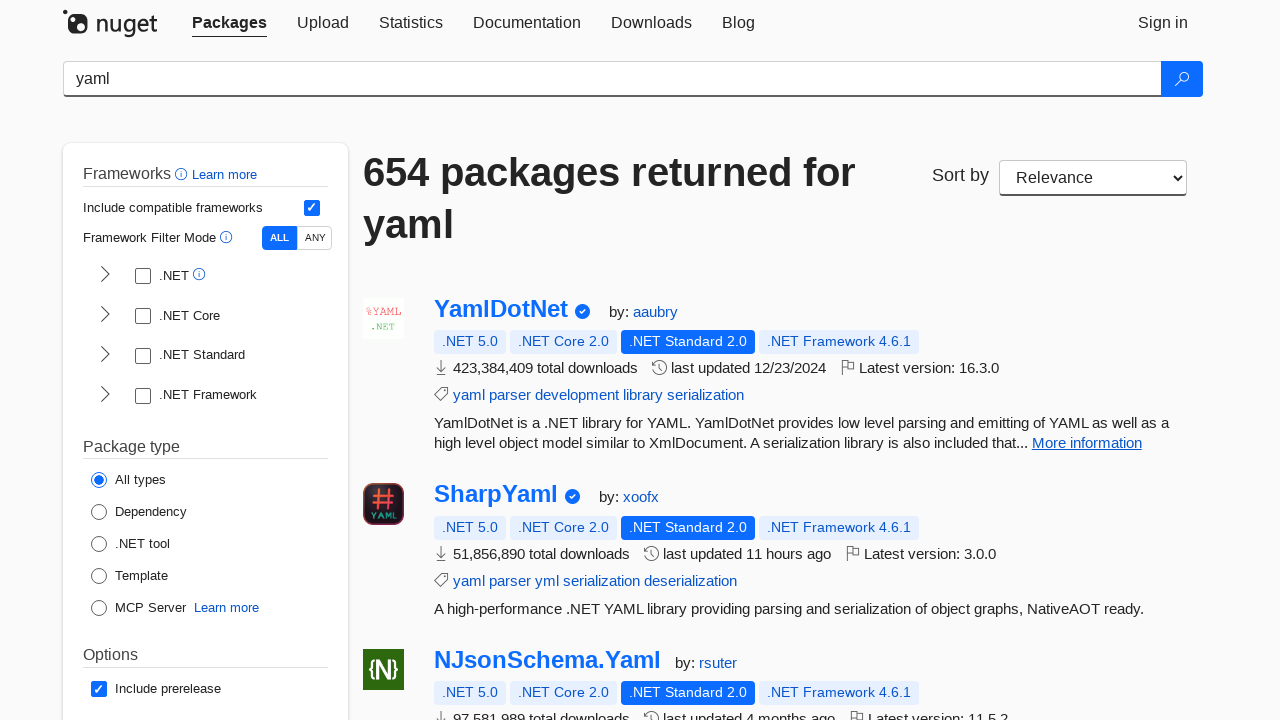

Verified package details are not empty
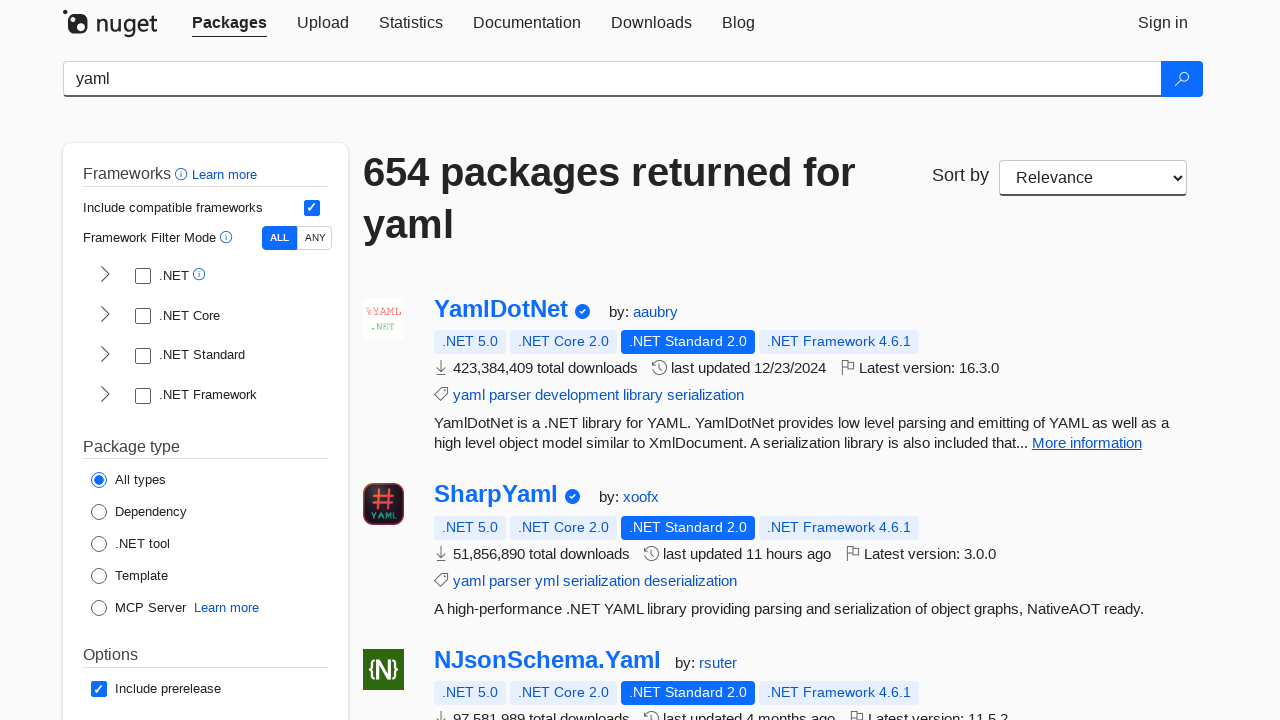

Verified package title is not empty
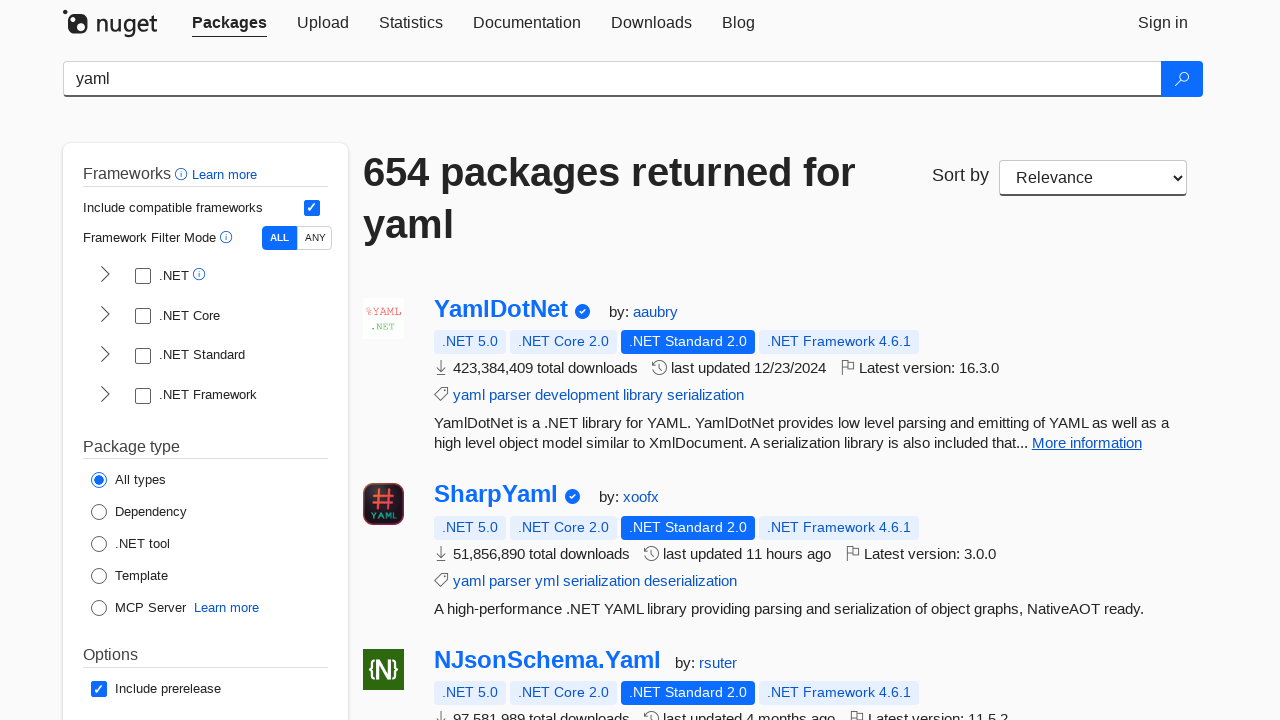

Verified package details are not empty
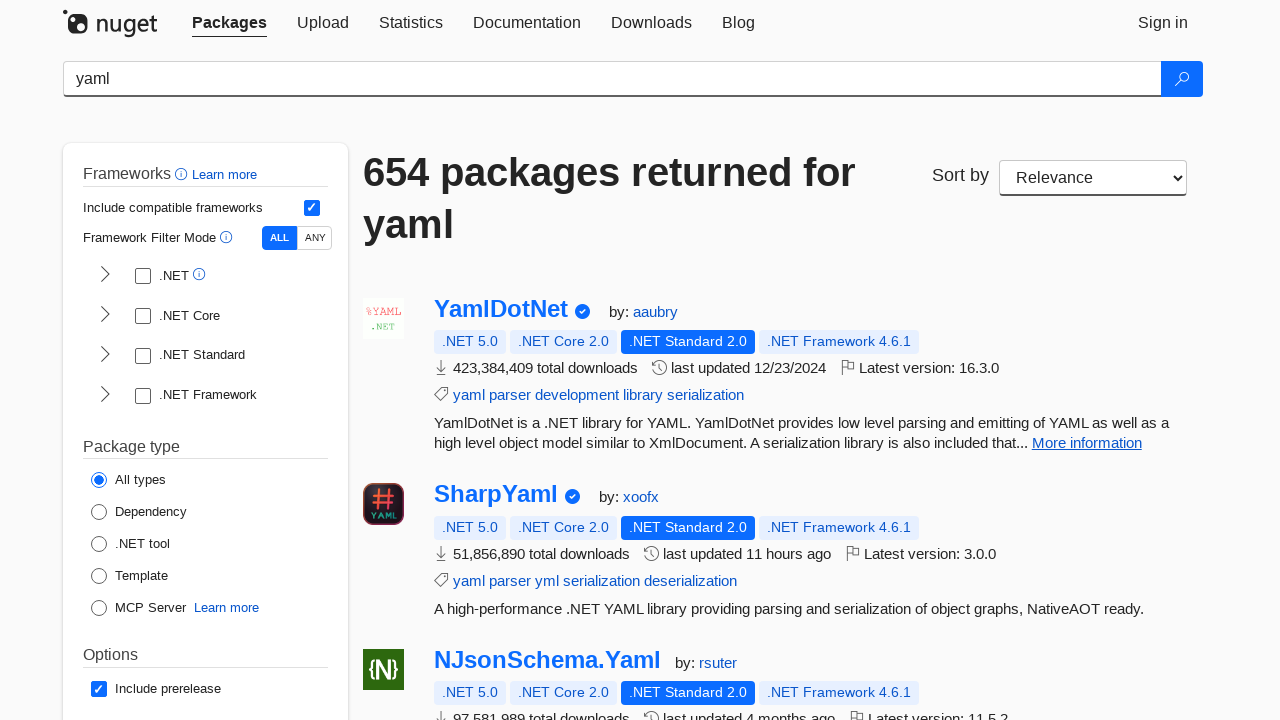

Verified package title is not empty
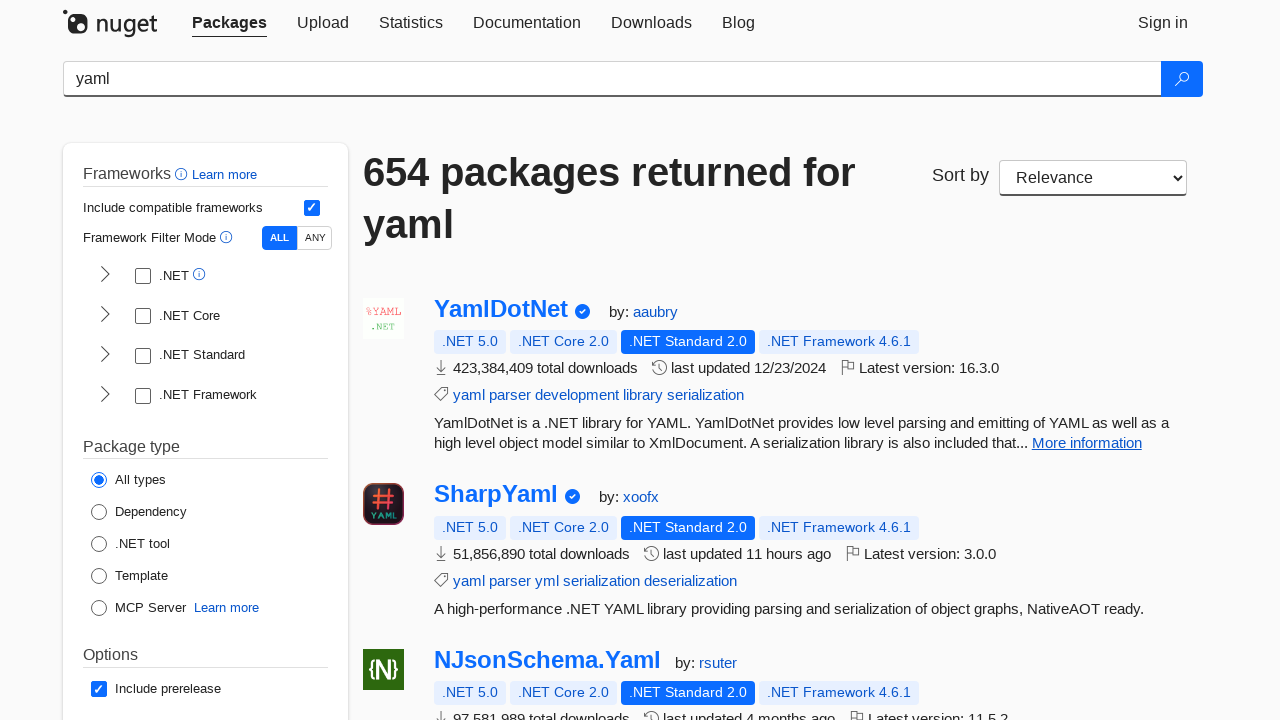

Verified package details are not empty
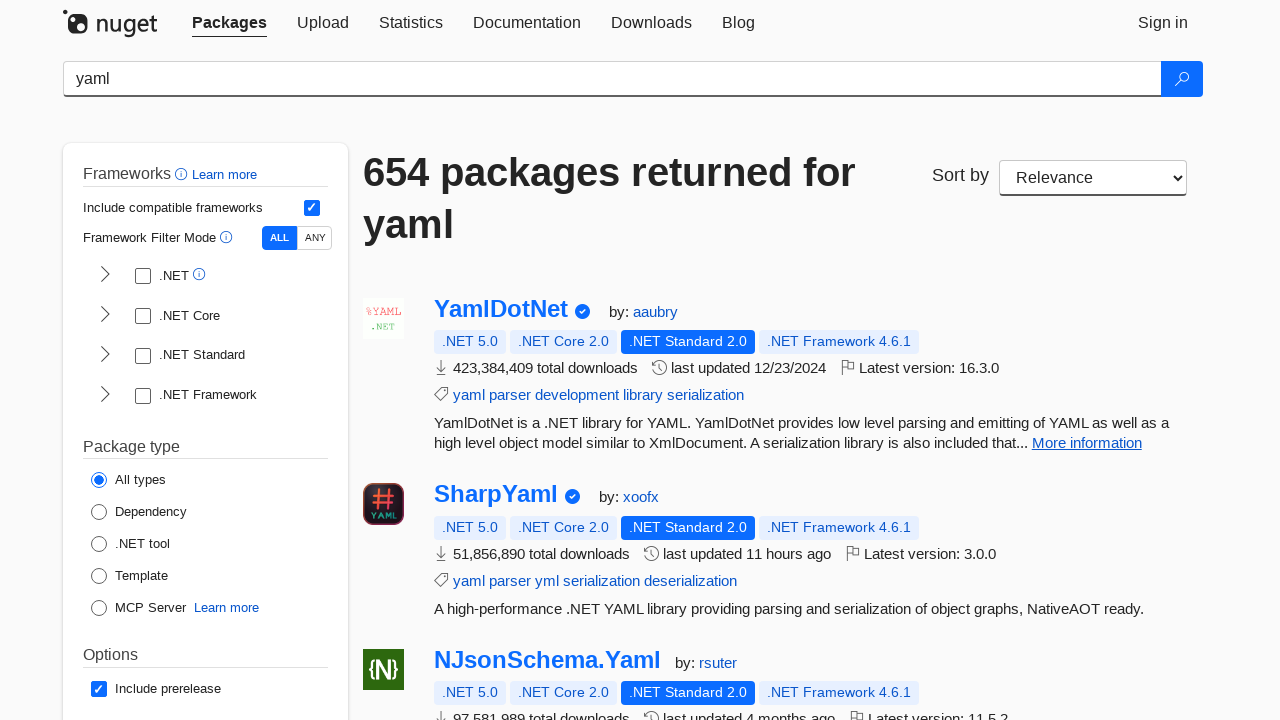

Verified package title is not empty
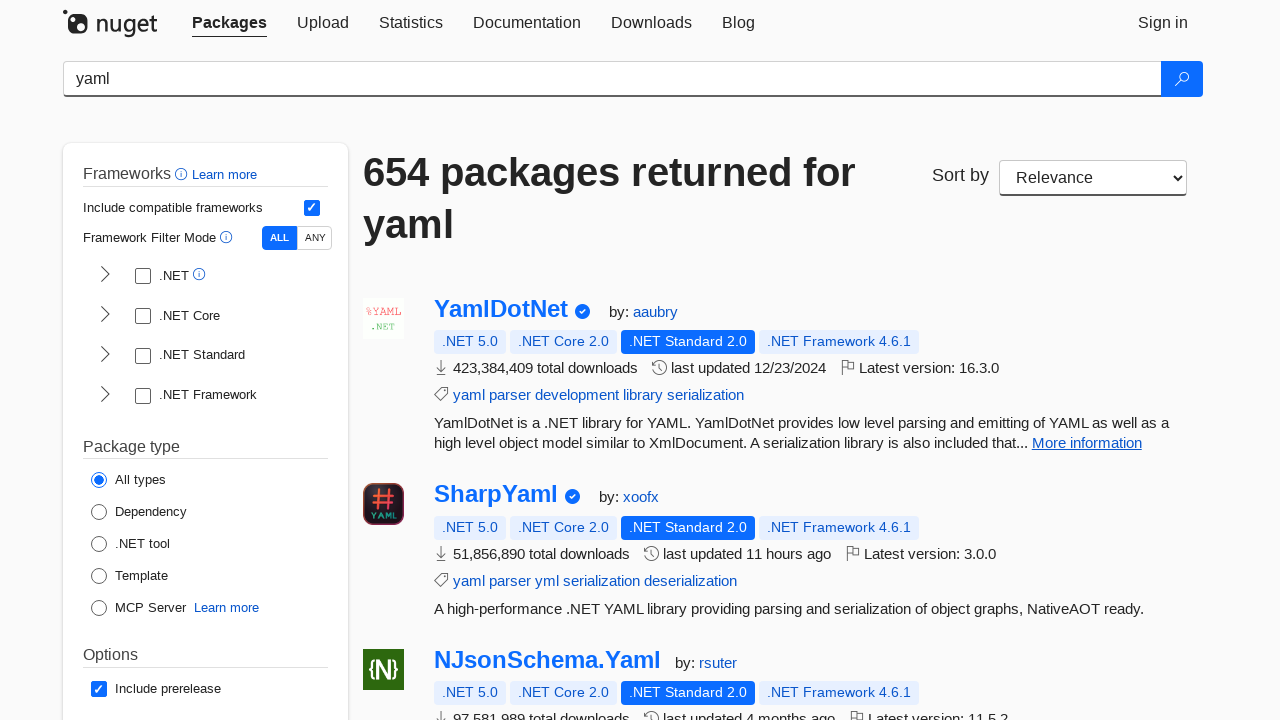

Verified package details are not empty
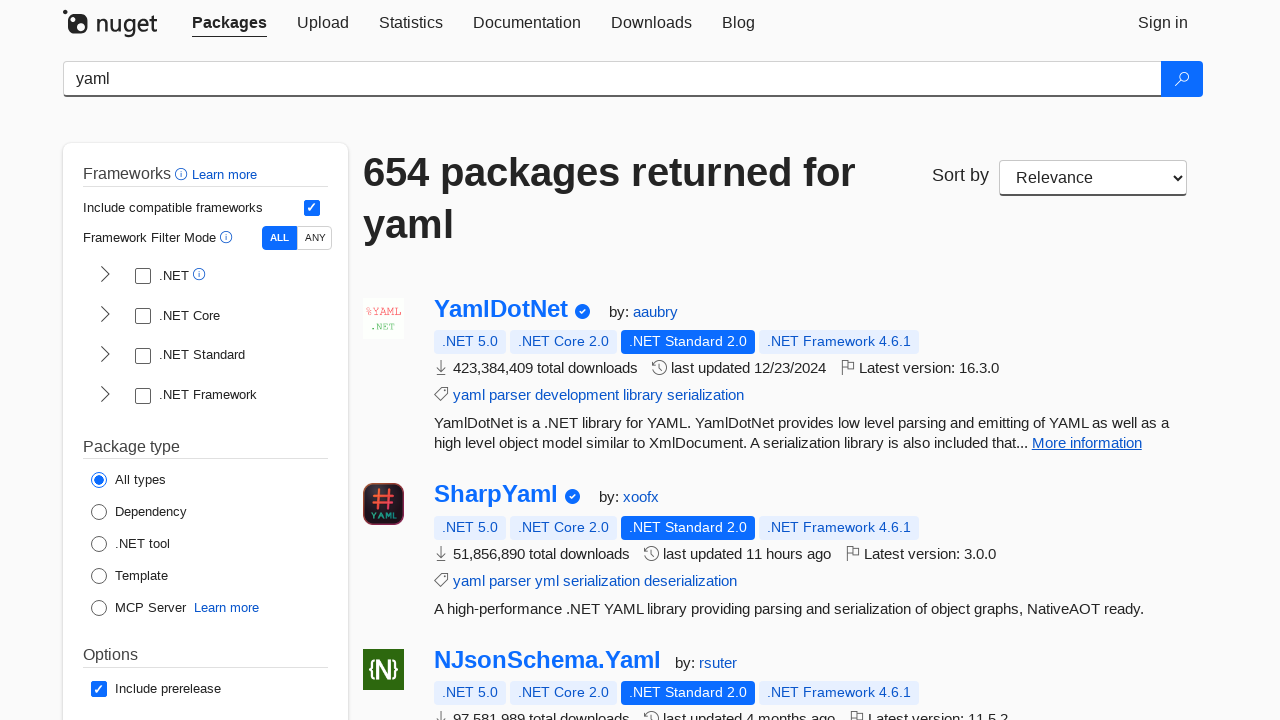

Verified package title is not empty
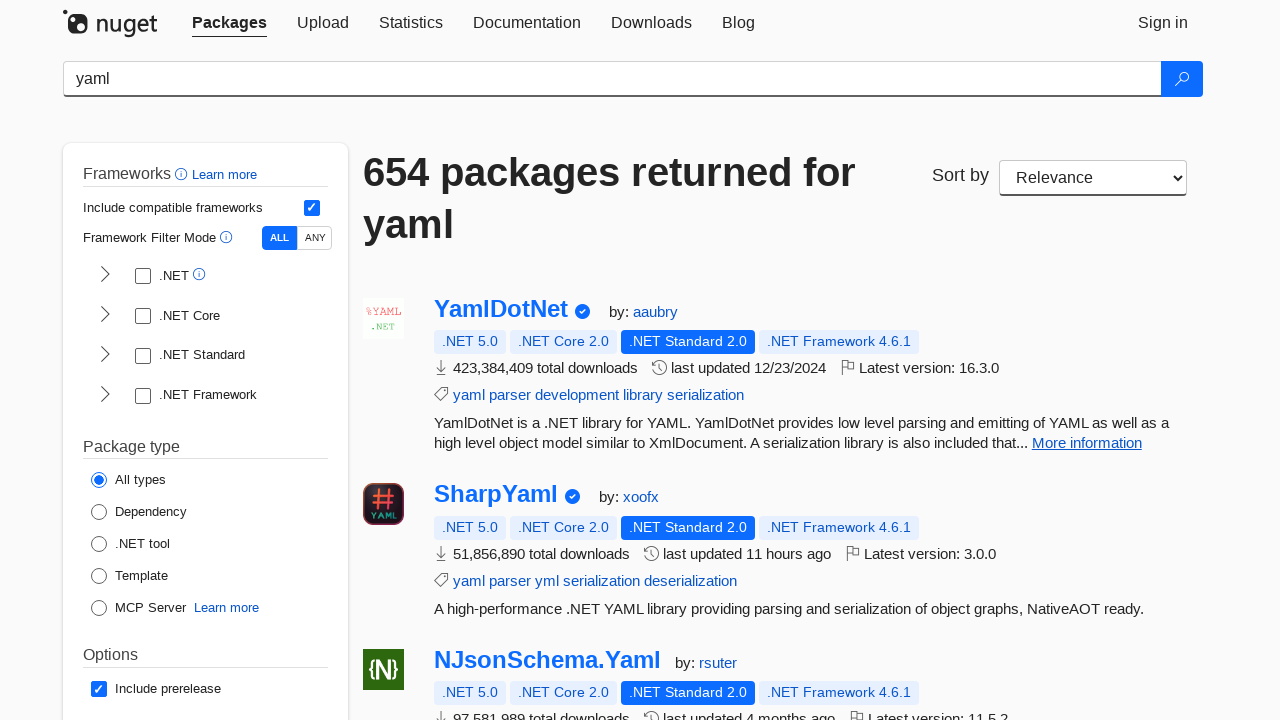

Verified package details are not empty
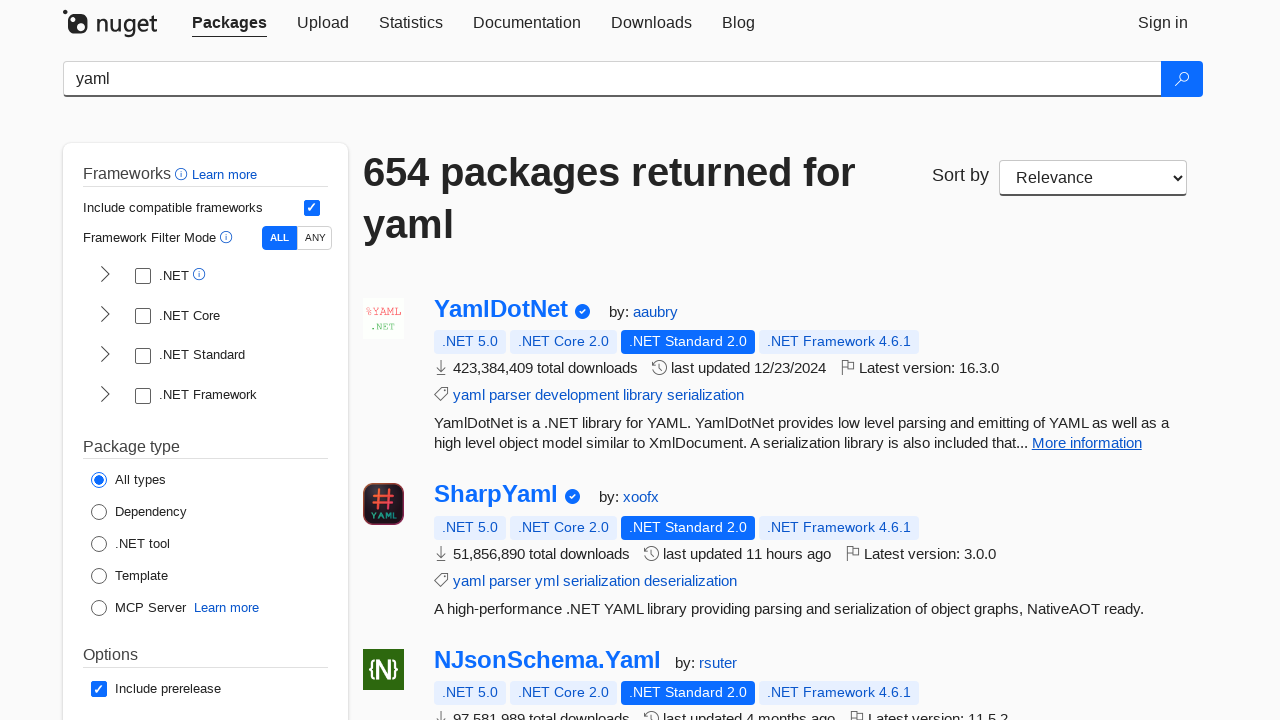

Verified package title is not empty
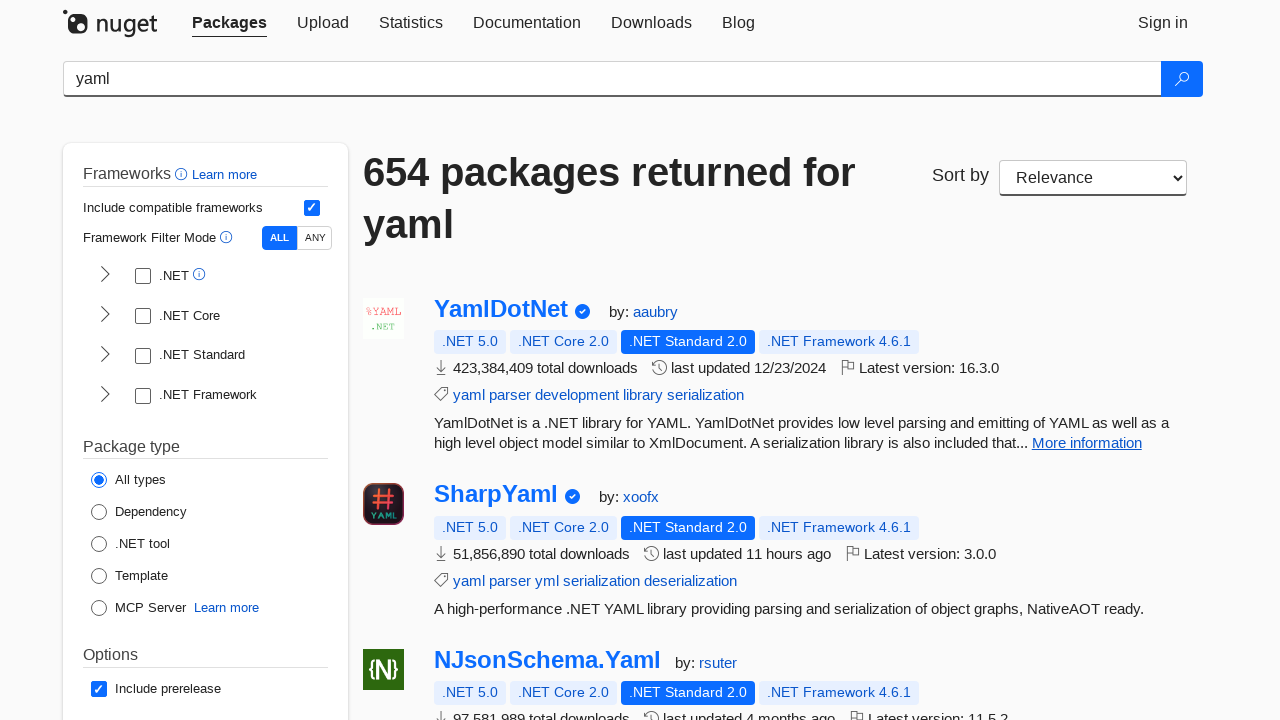

Verified package details are not empty
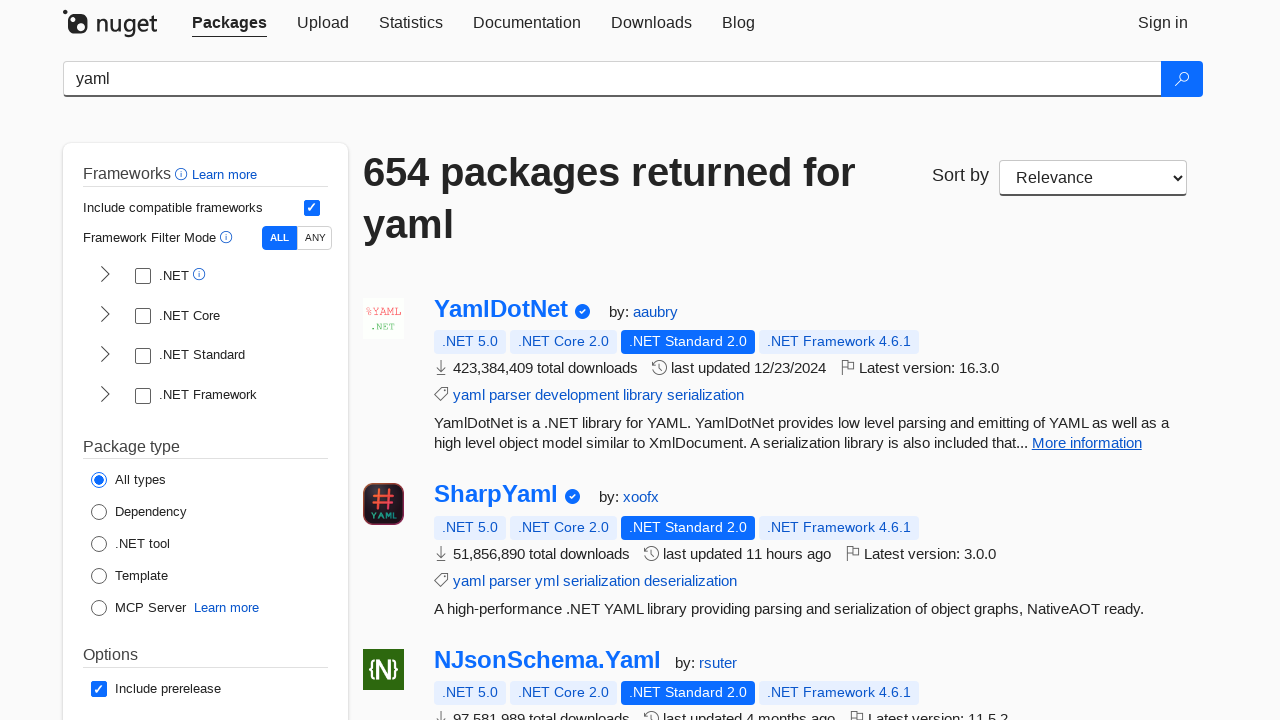

Verified package title is not empty
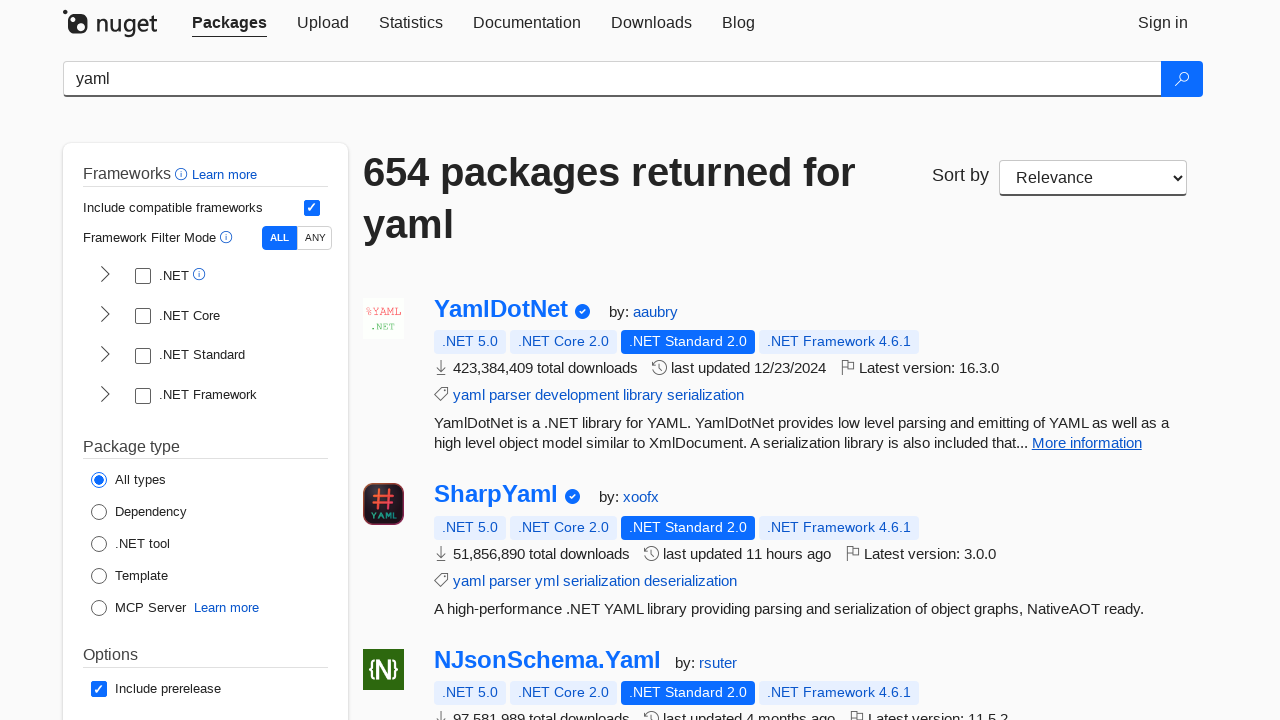

Verified package details are not empty
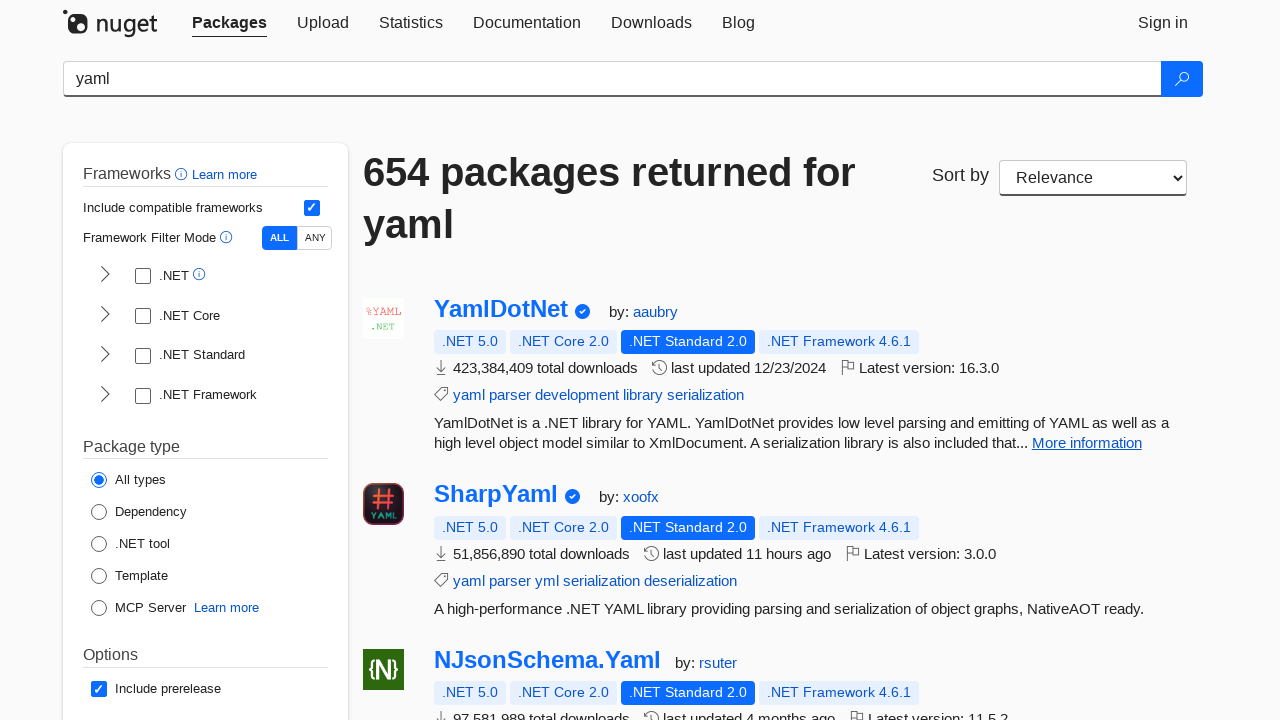

Verified package title is not empty
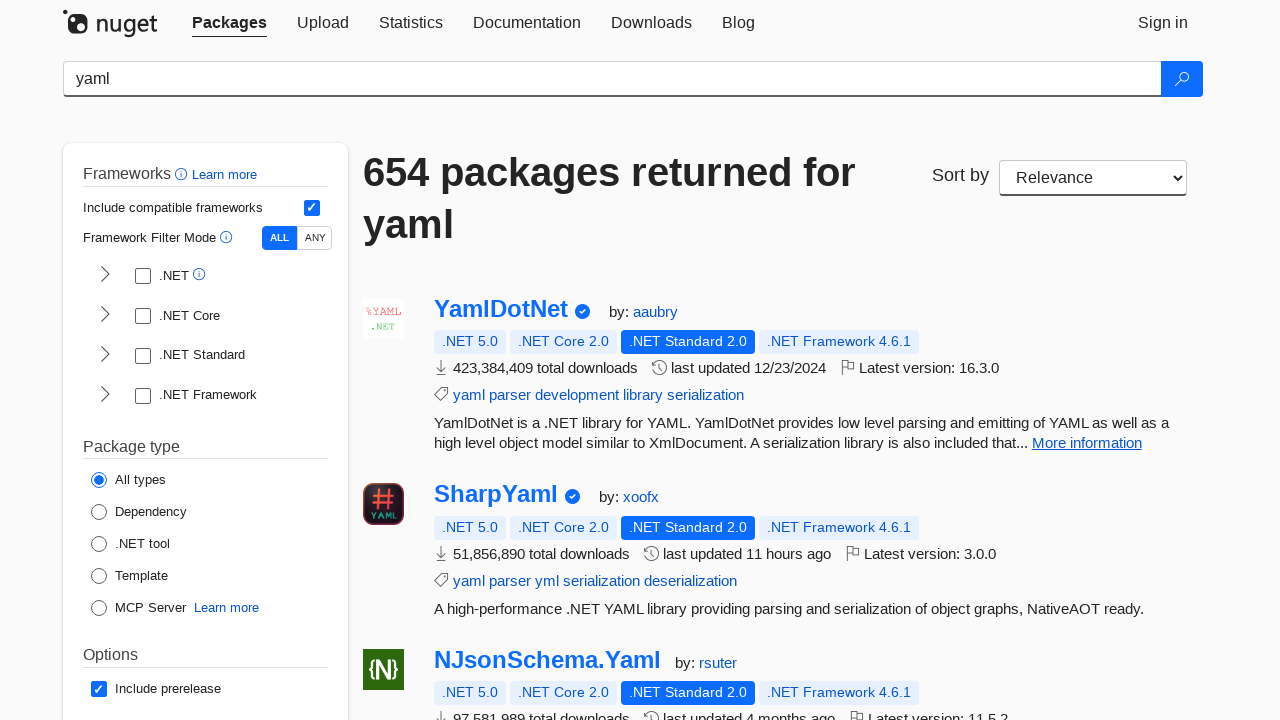

Verified package details are not empty
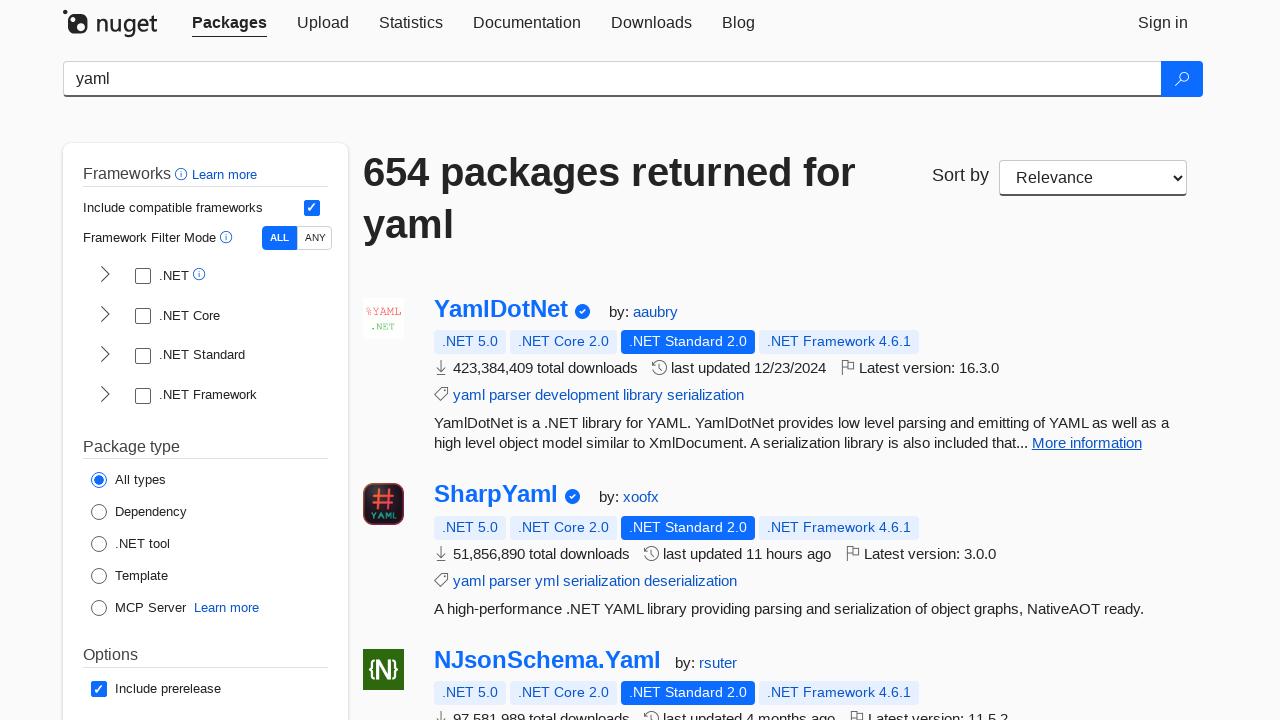

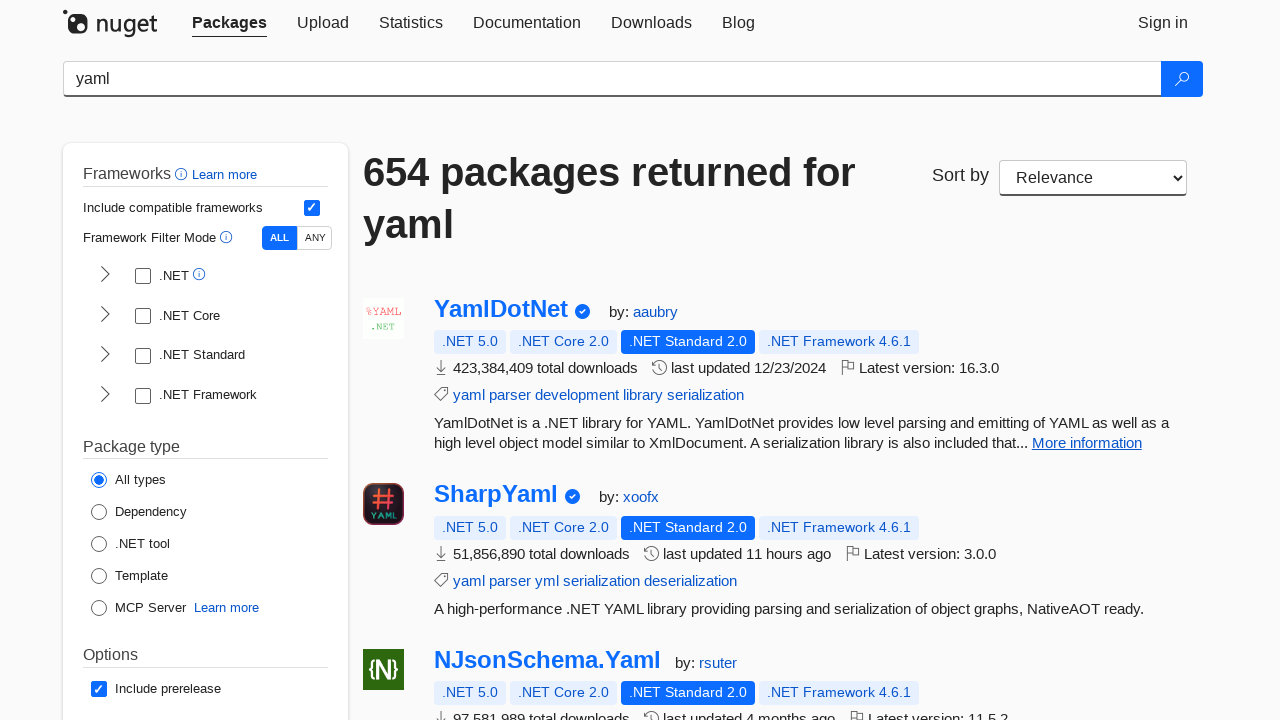